Tests horizontal slider functionality by using arrow keys to move the slider right 10 times and left 11 times, verifying the displayed value changes correctly with each step of 0.5

Starting URL: https://the-internet.herokuapp.com/horizontal_slider

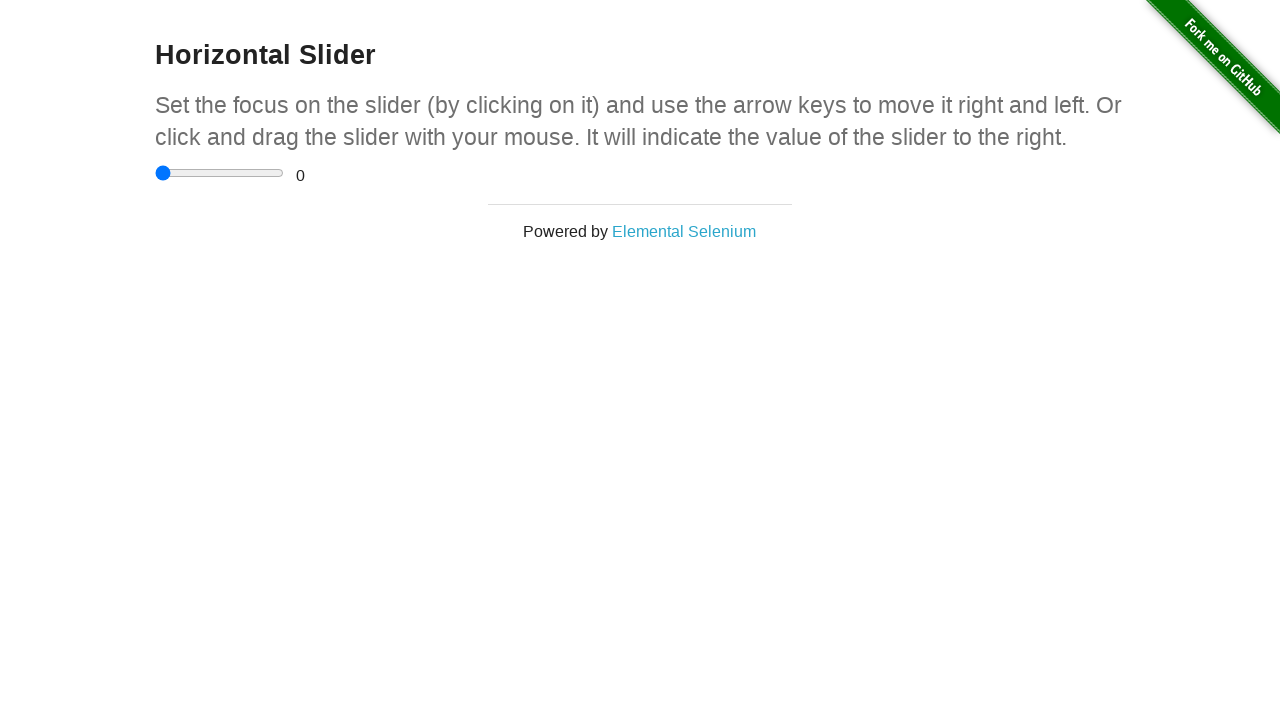

Navigated to horizontal slider test page
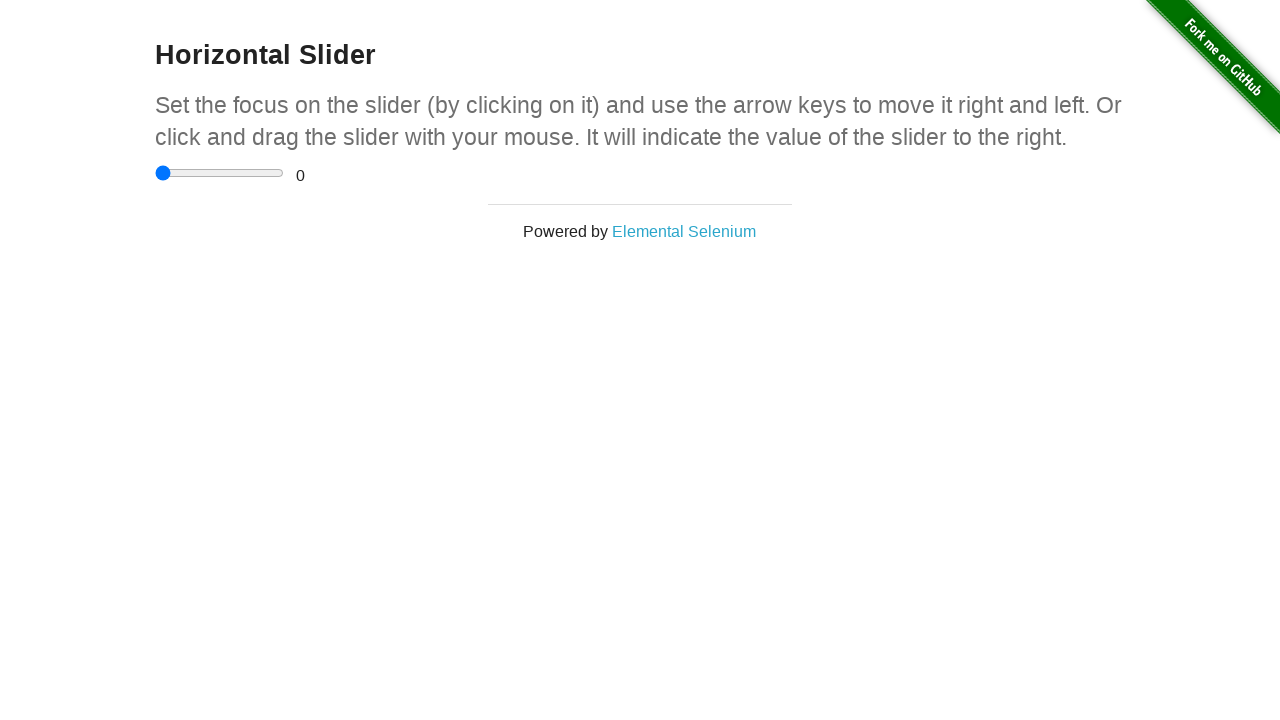

Located slider and range text elements
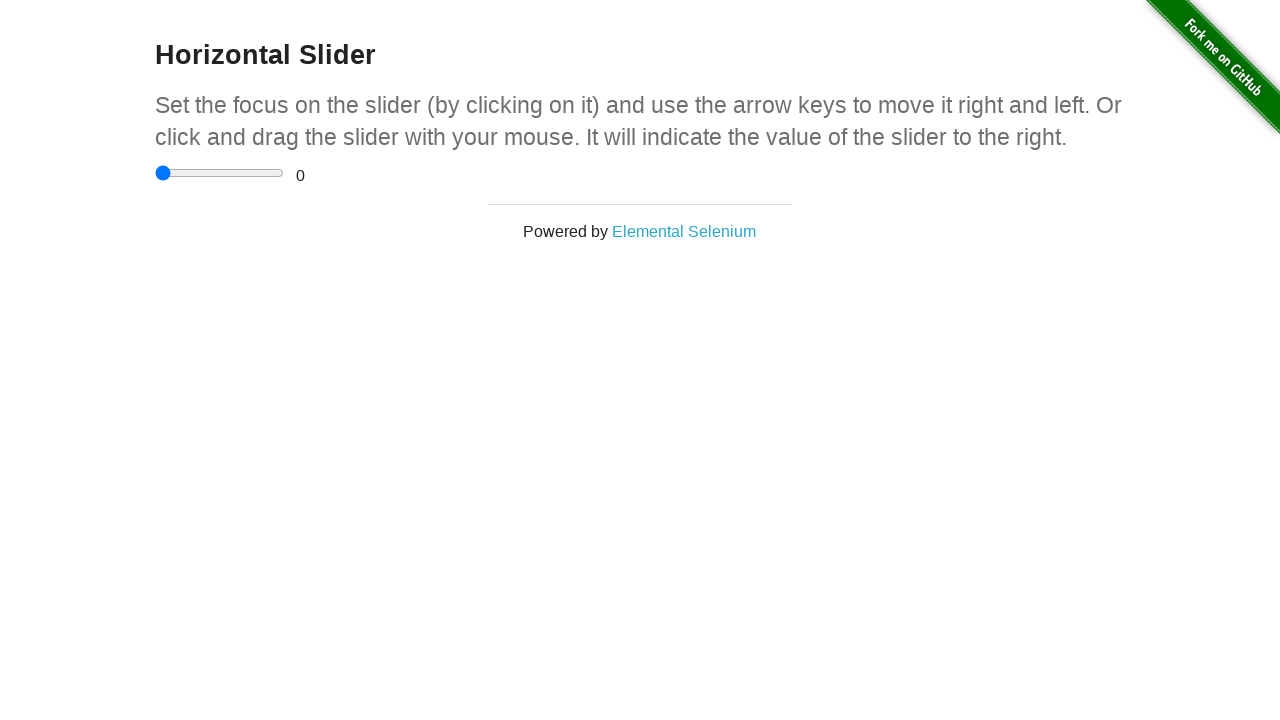

Verified initial slider value is 0
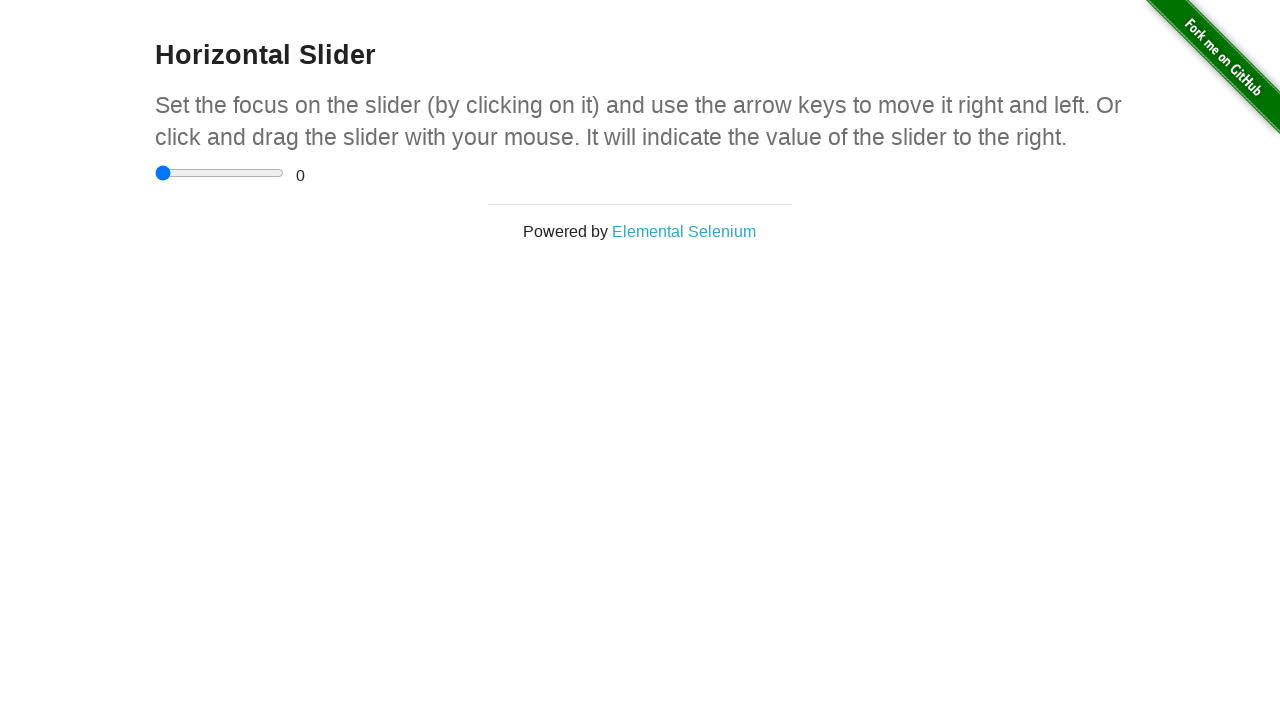

Pressed ArrowRight to move slider right (iteration 1/10) on input[type='range']
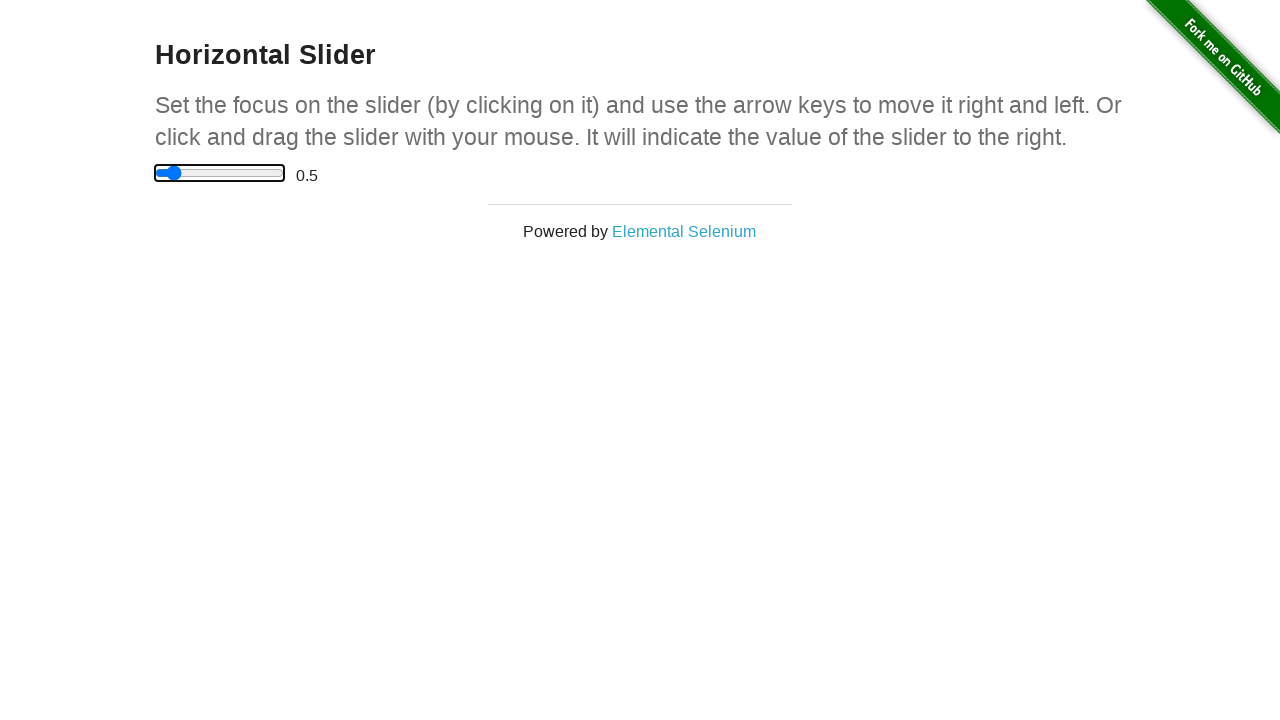

Waited 100ms for slider value to update to 0.5
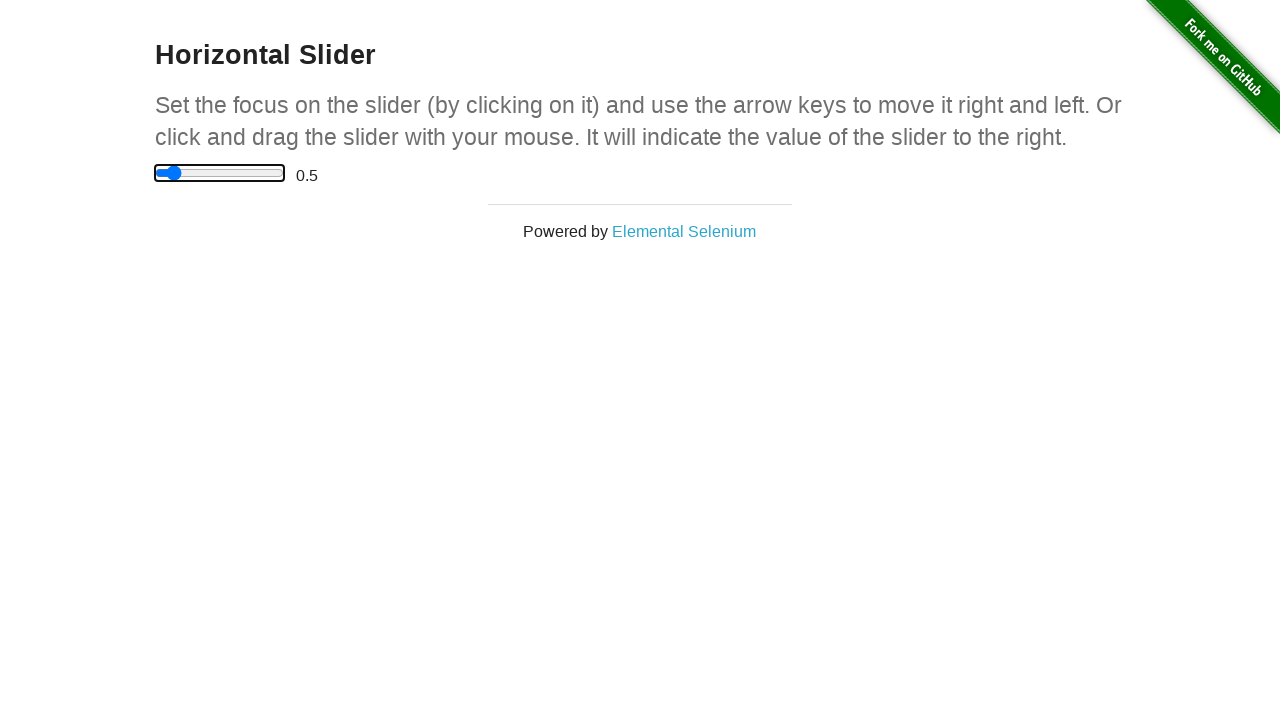

Verified slider value is 0.5 after moving right
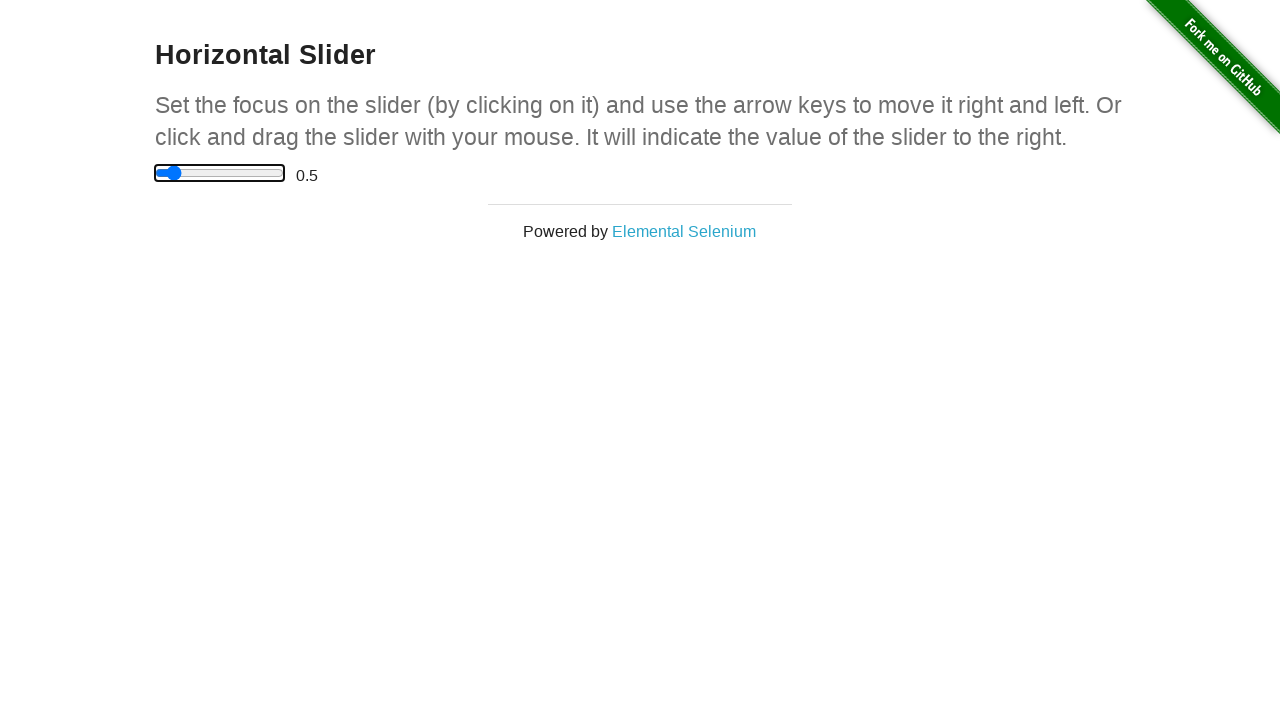

Pressed ArrowRight to move slider right (iteration 2/10) on input[type='range']
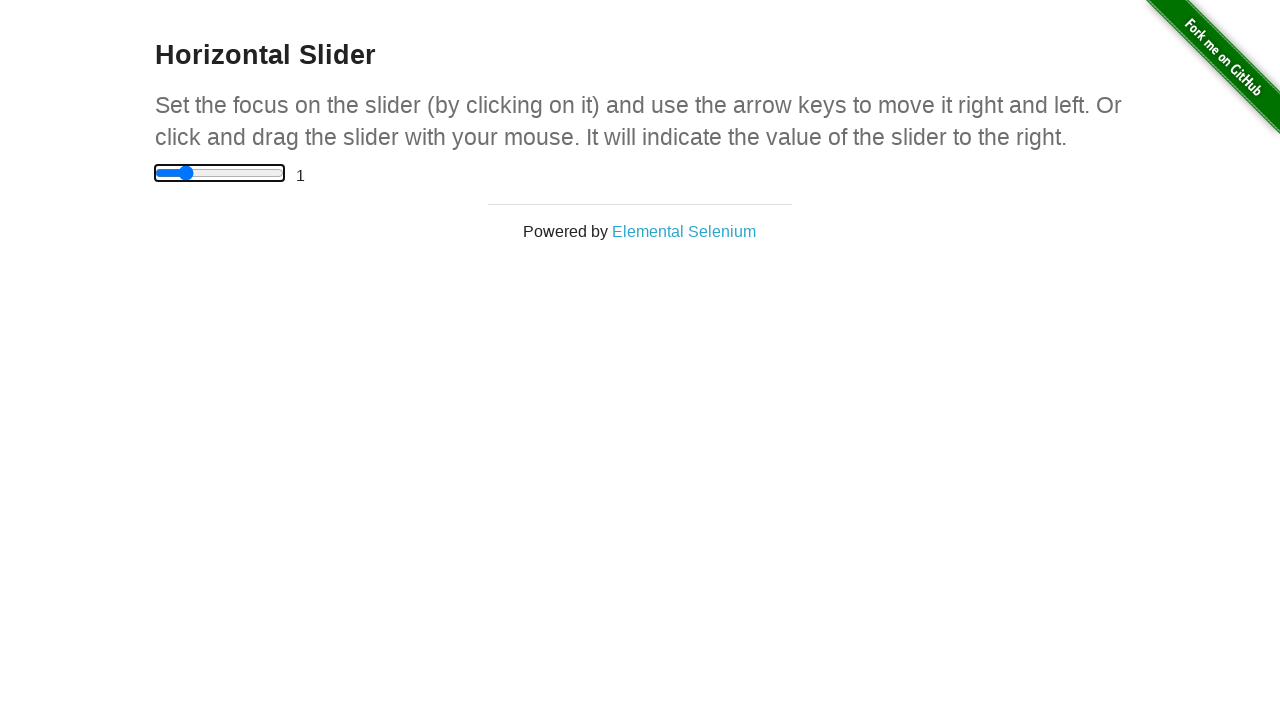

Waited 100ms for slider value to update to 1.0
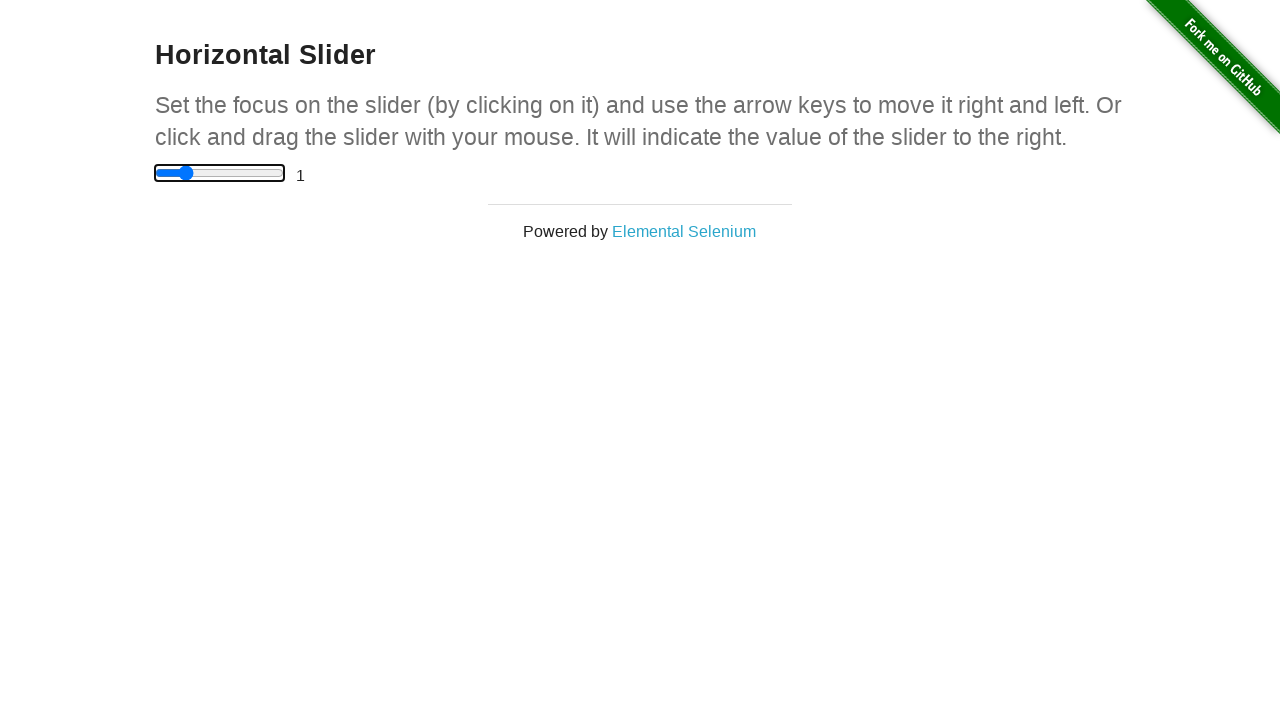

Verified slider value is 1.0 after moving right
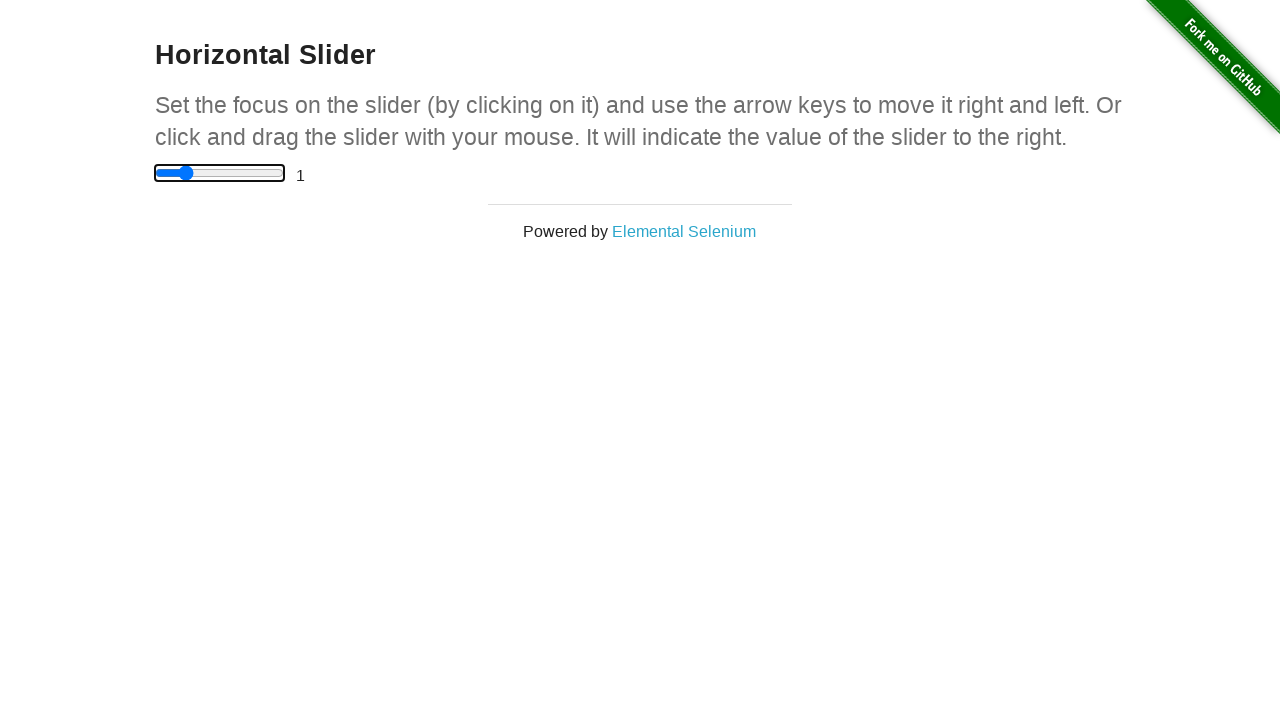

Pressed ArrowRight to move slider right (iteration 3/10) on input[type='range']
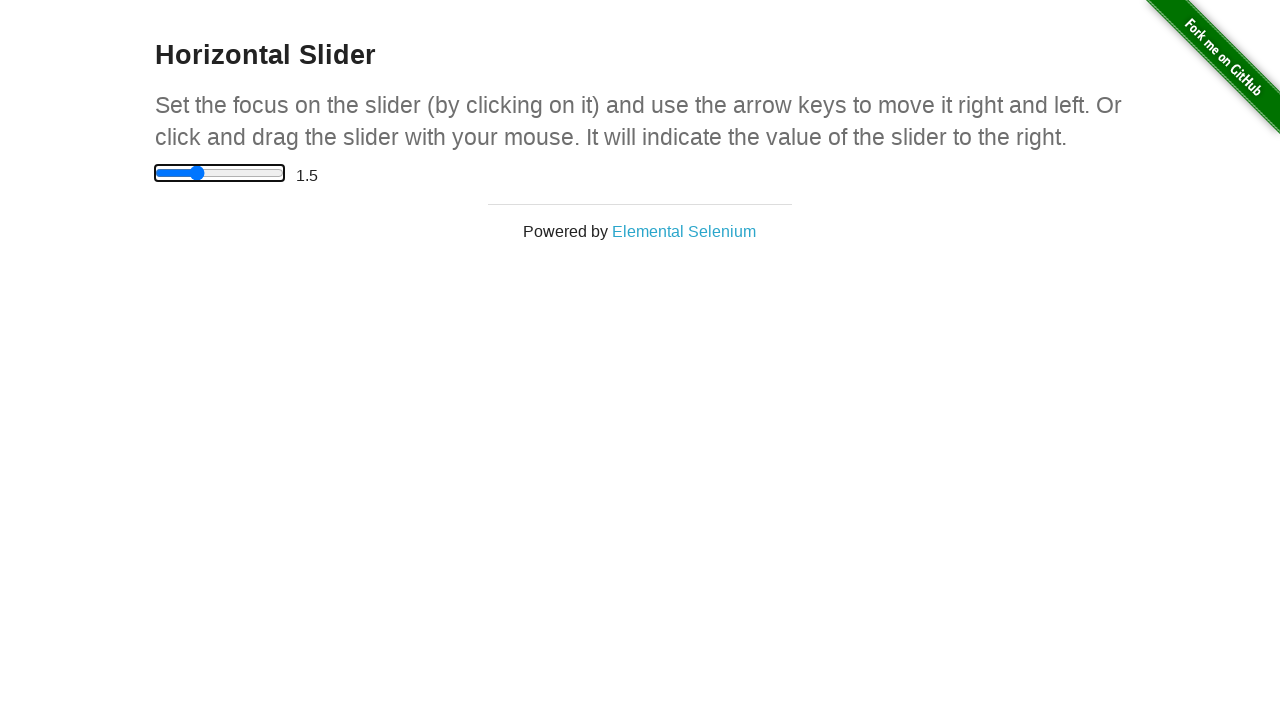

Waited 100ms for slider value to update to 1.5
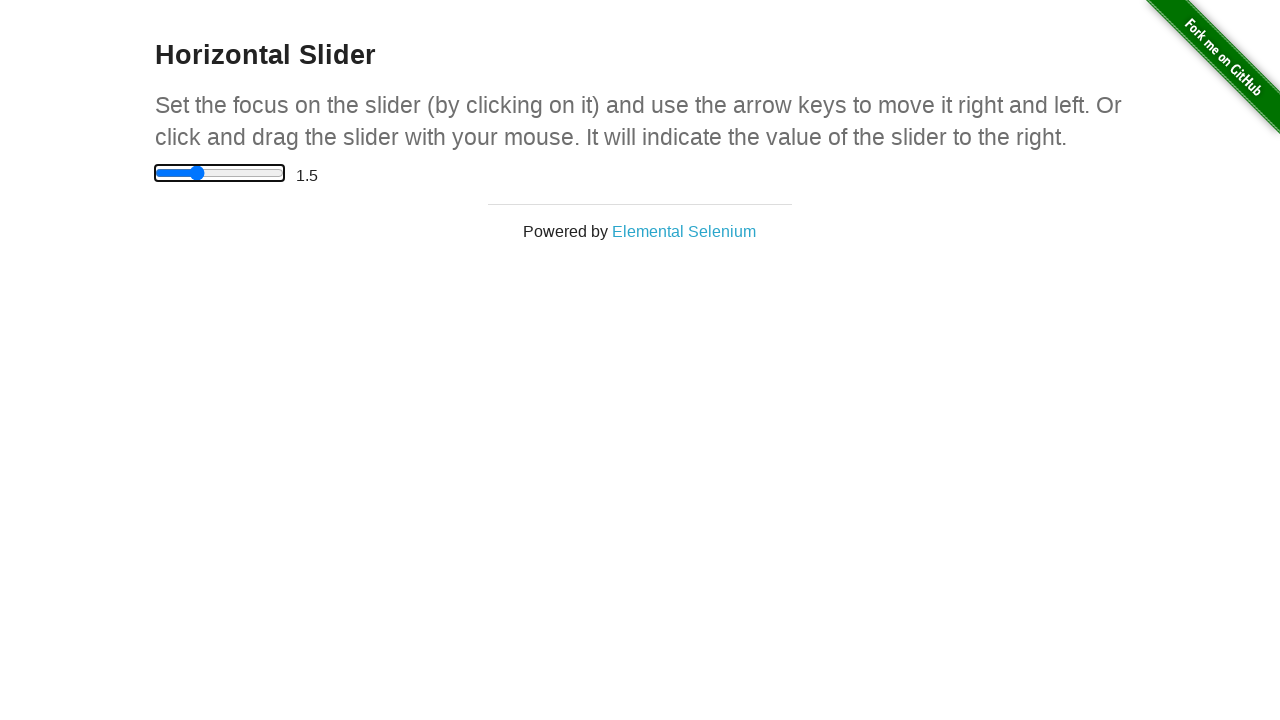

Verified slider value is 1.5 after moving right
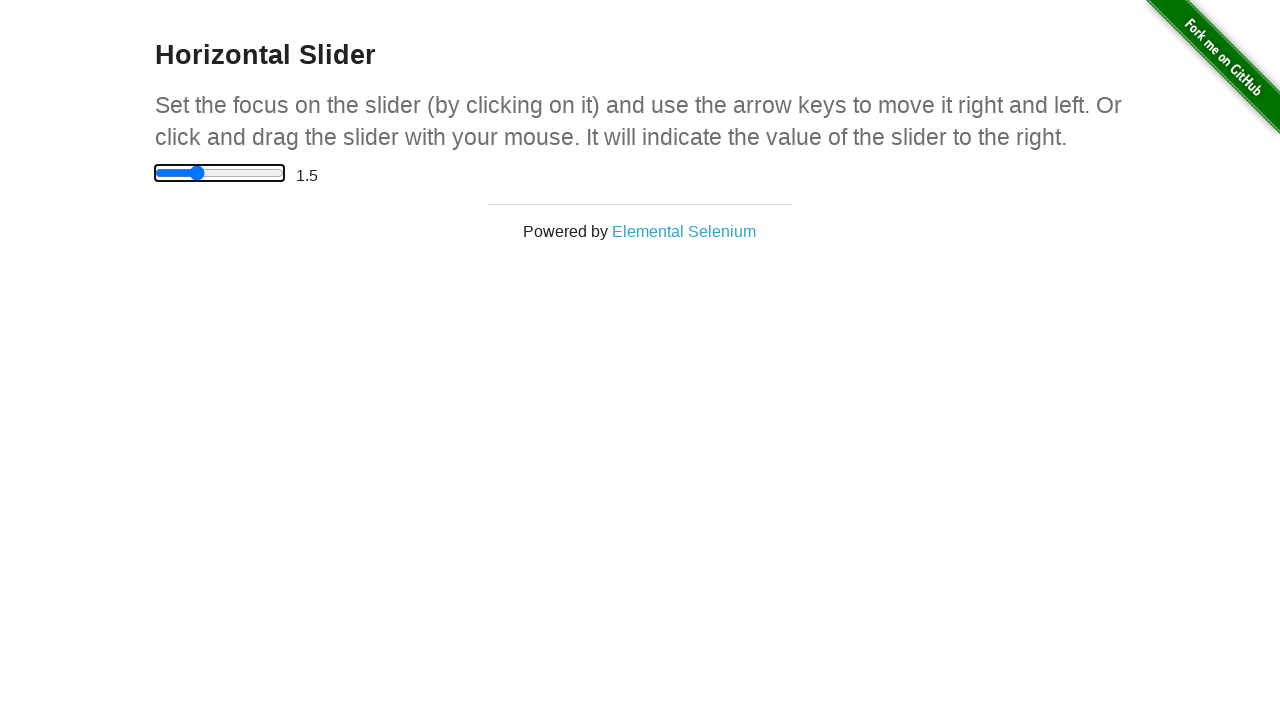

Pressed ArrowRight to move slider right (iteration 4/10) on input[type='range']
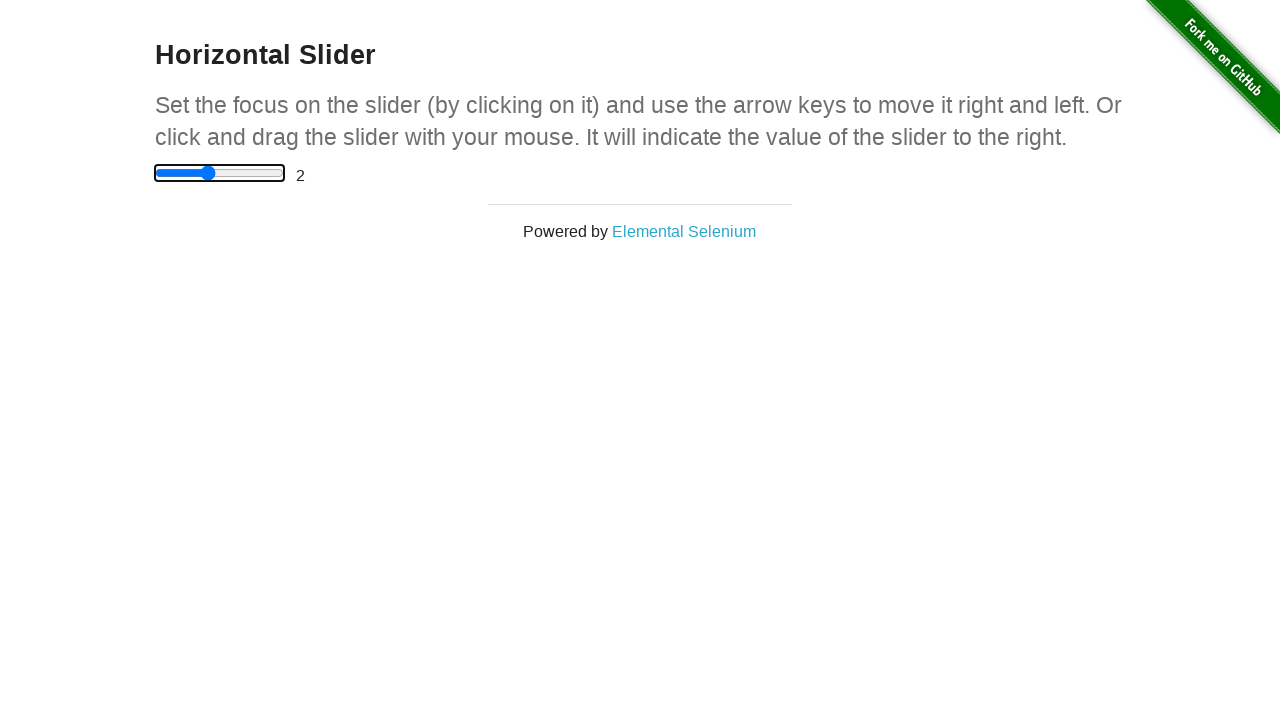

Waited 100ms for slider value to update to 2.0
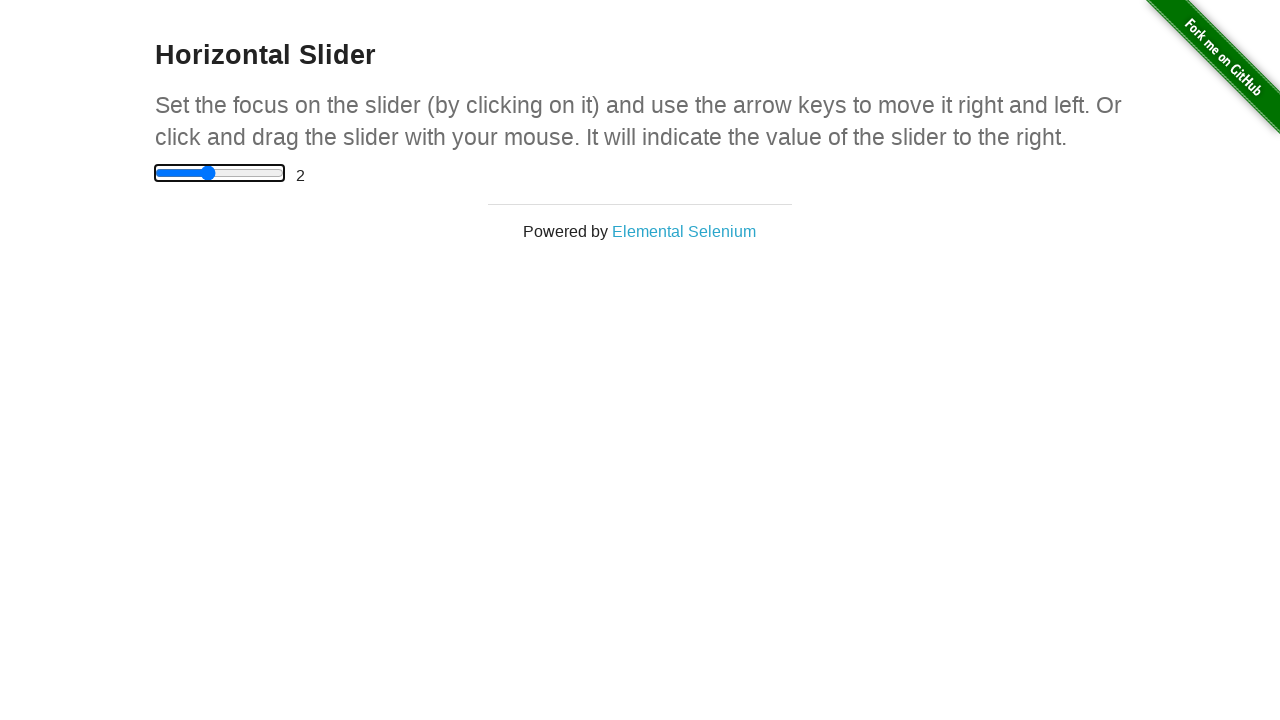

Verified slider value is 2.0 after moving right
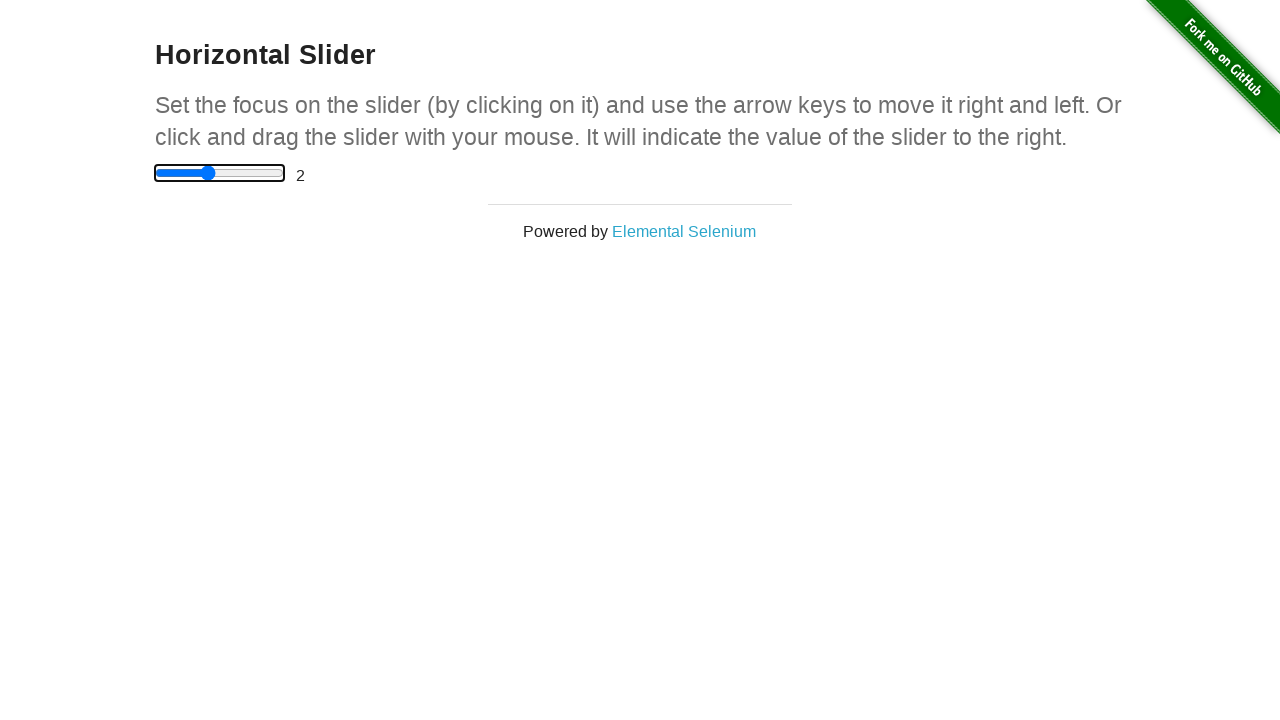

Pressed ArrowRight to move slider right (iteration 5/10) on input[type='range']
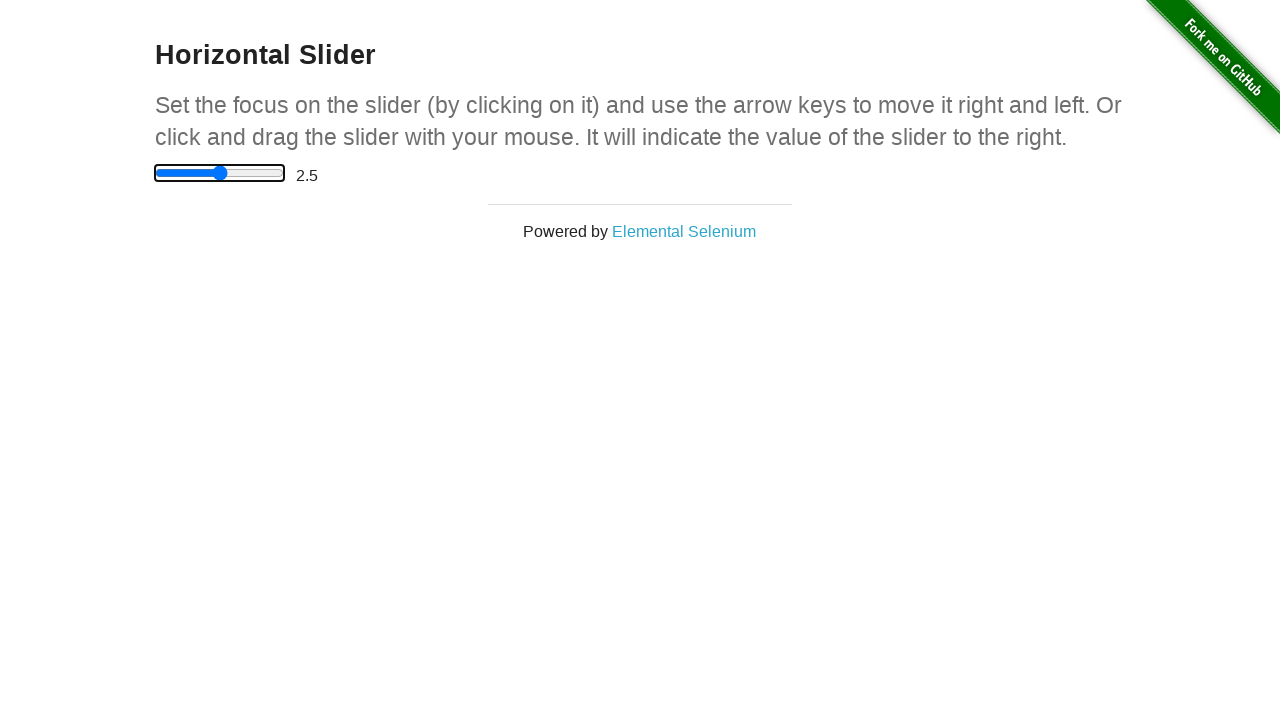

Waited 100ms for slider value to update to 2.5
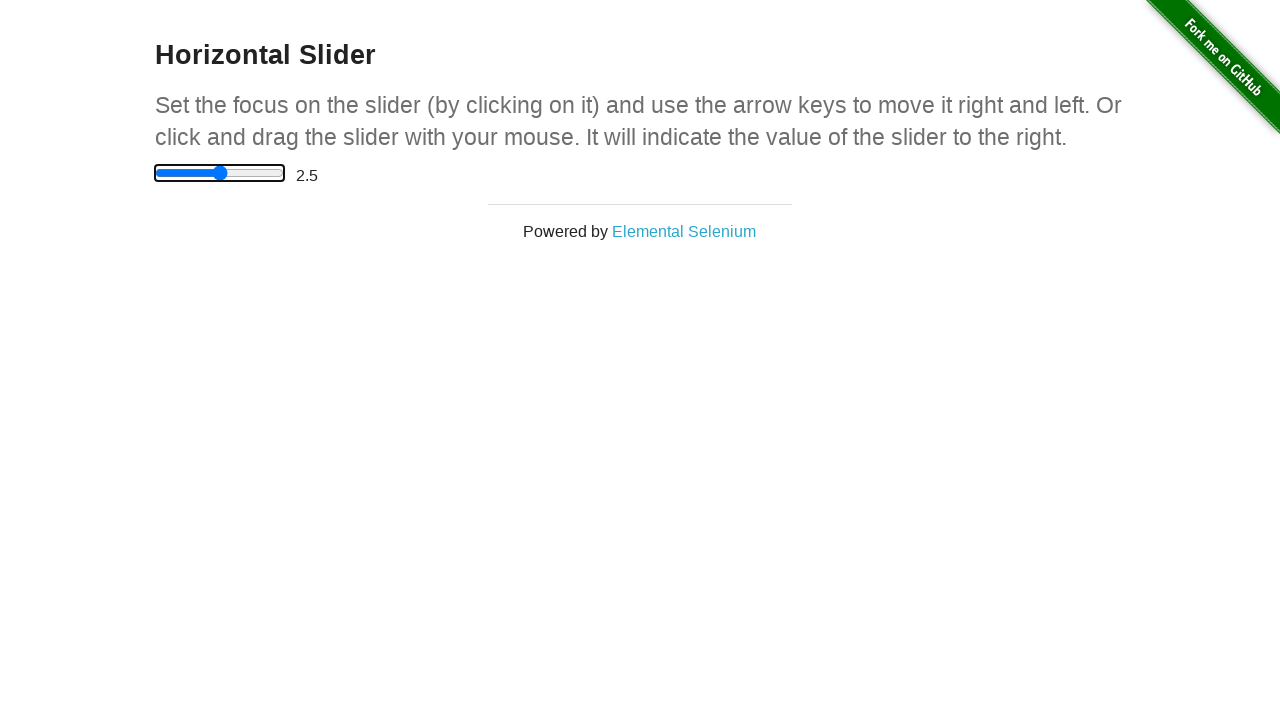

Verified slider value is 2.5 after moving right
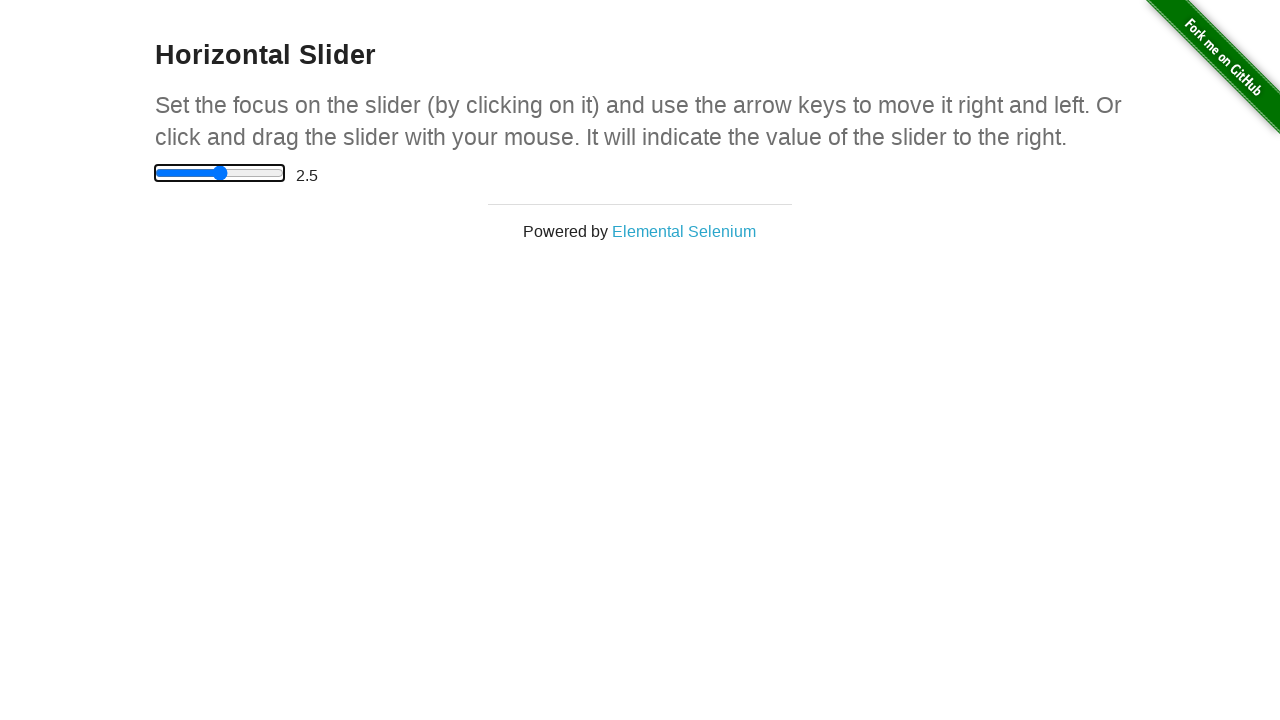

Pressed ArrowRight to move slider right (iteration 6/10) on input[type='range']
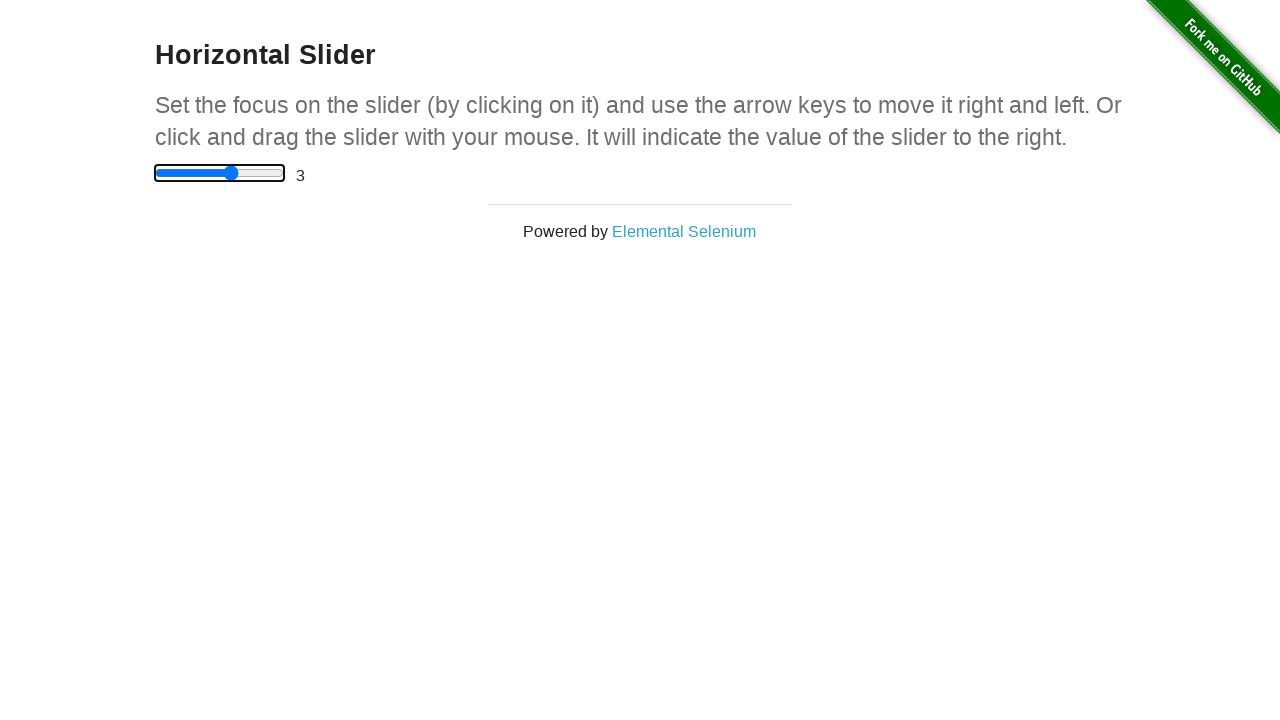

Waited 100ms for slider value to update to 3.0
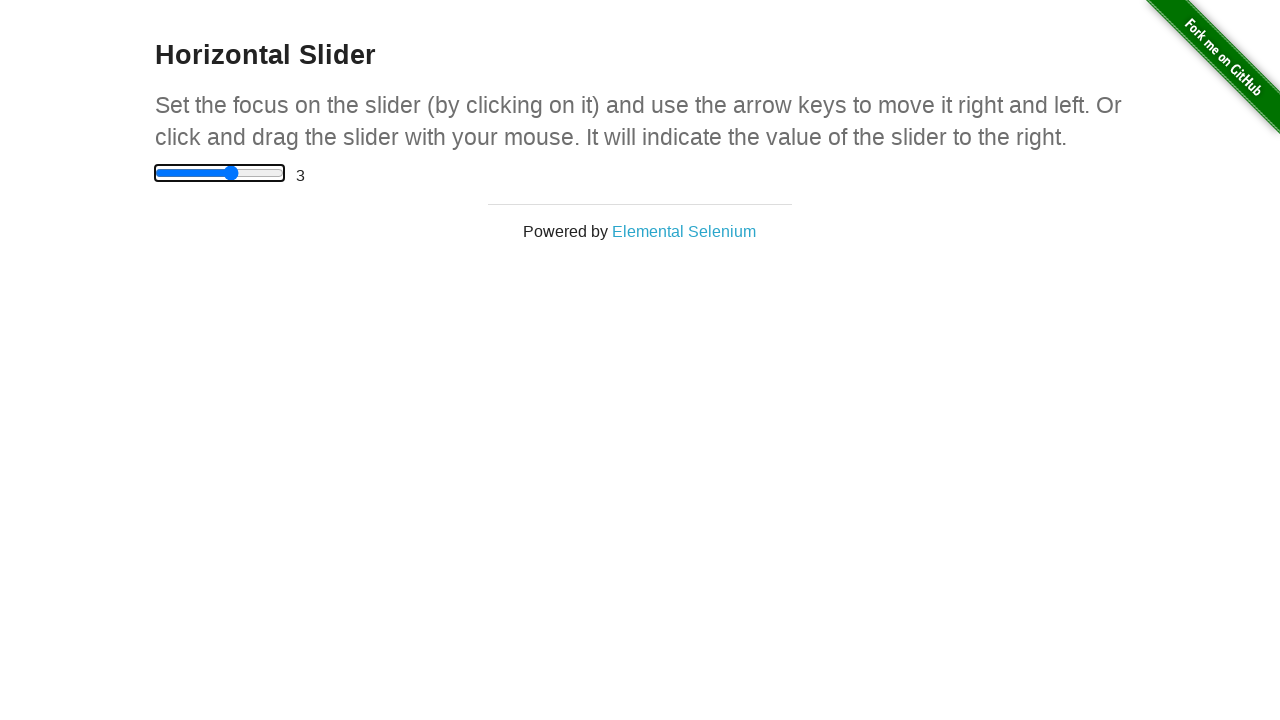

Verified slider value is 3.0 after moving right
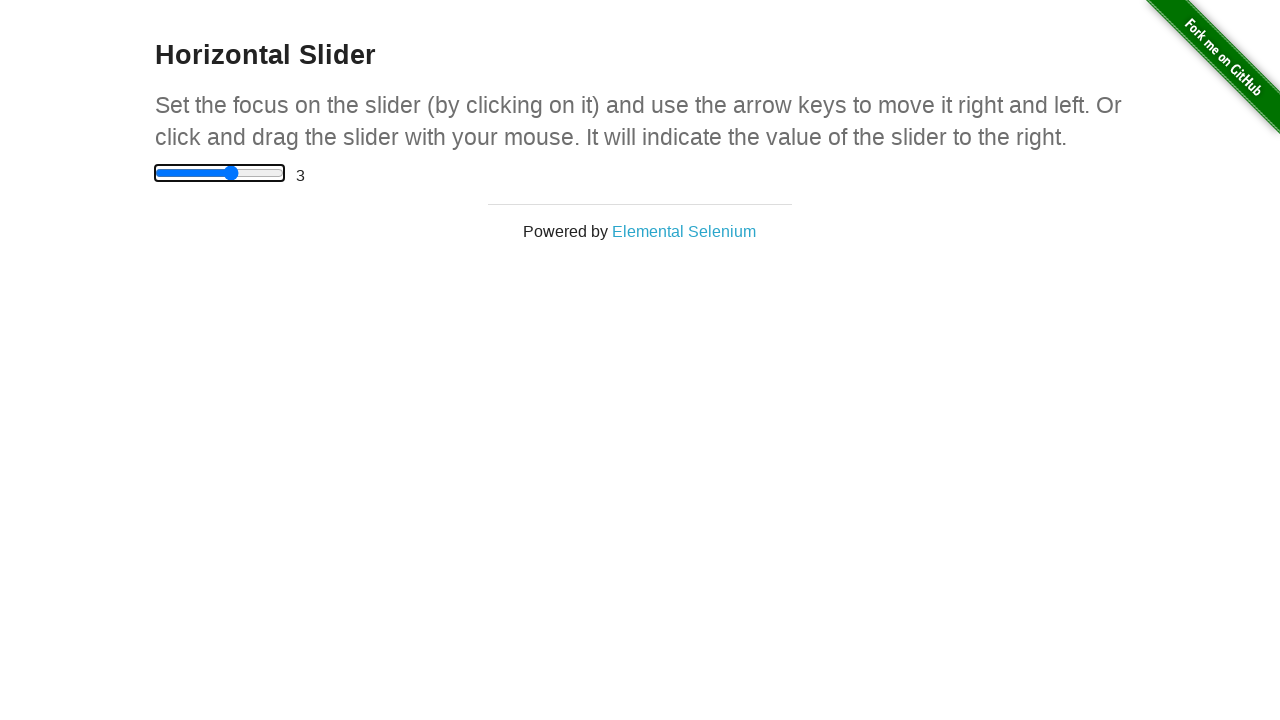

Pressed ArrowRight to move slider right (iteration 7/10) on input[type='range']
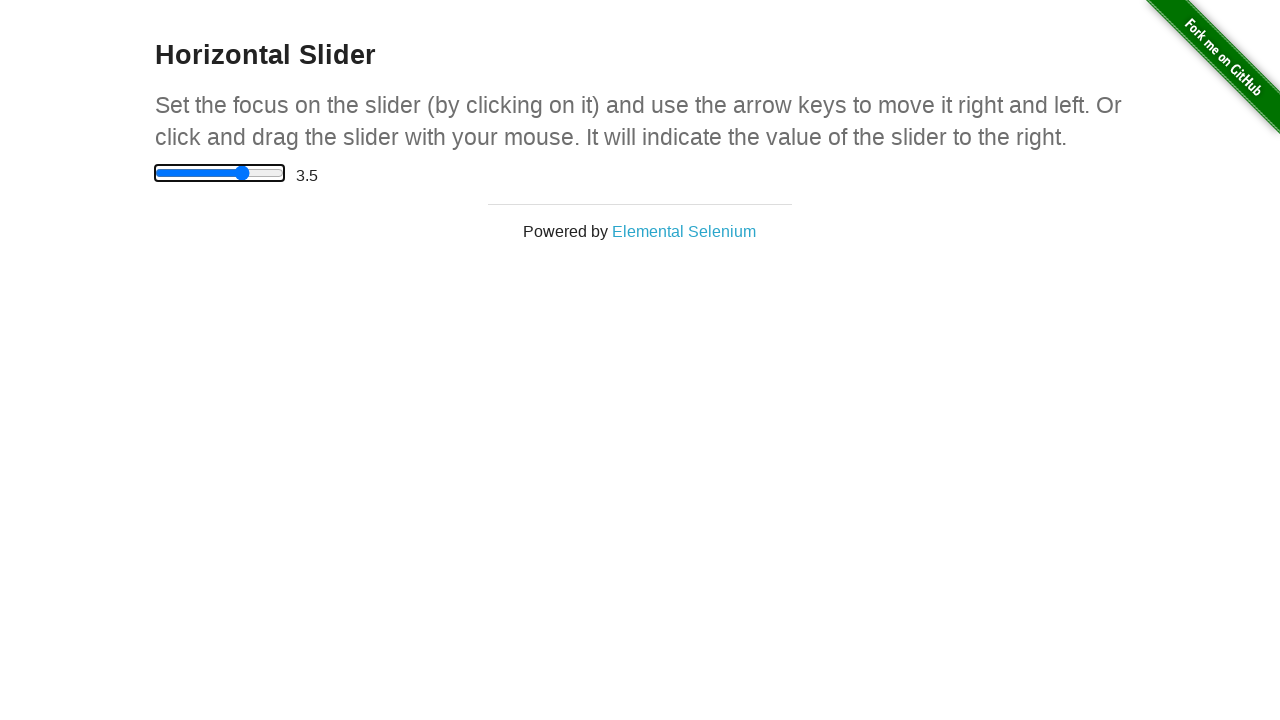

Waited 100ms for slider value to update to 3.5
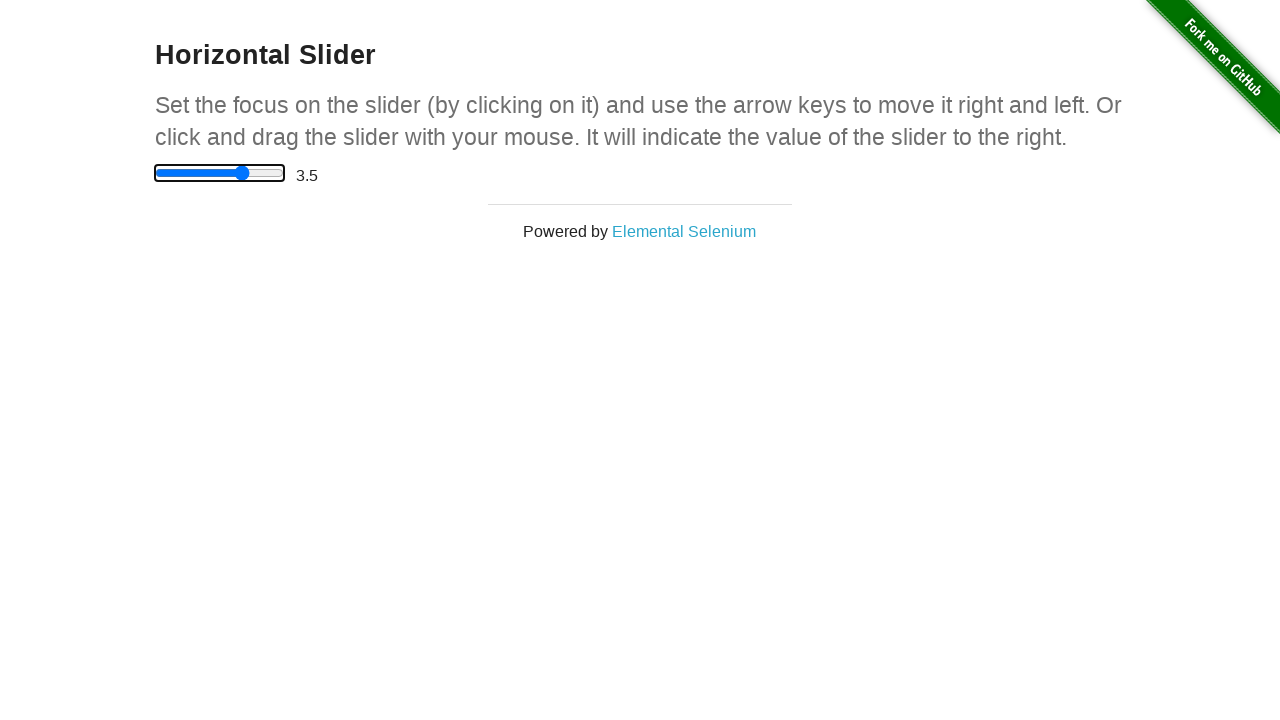

Verified slider value is 3.5 after moving right
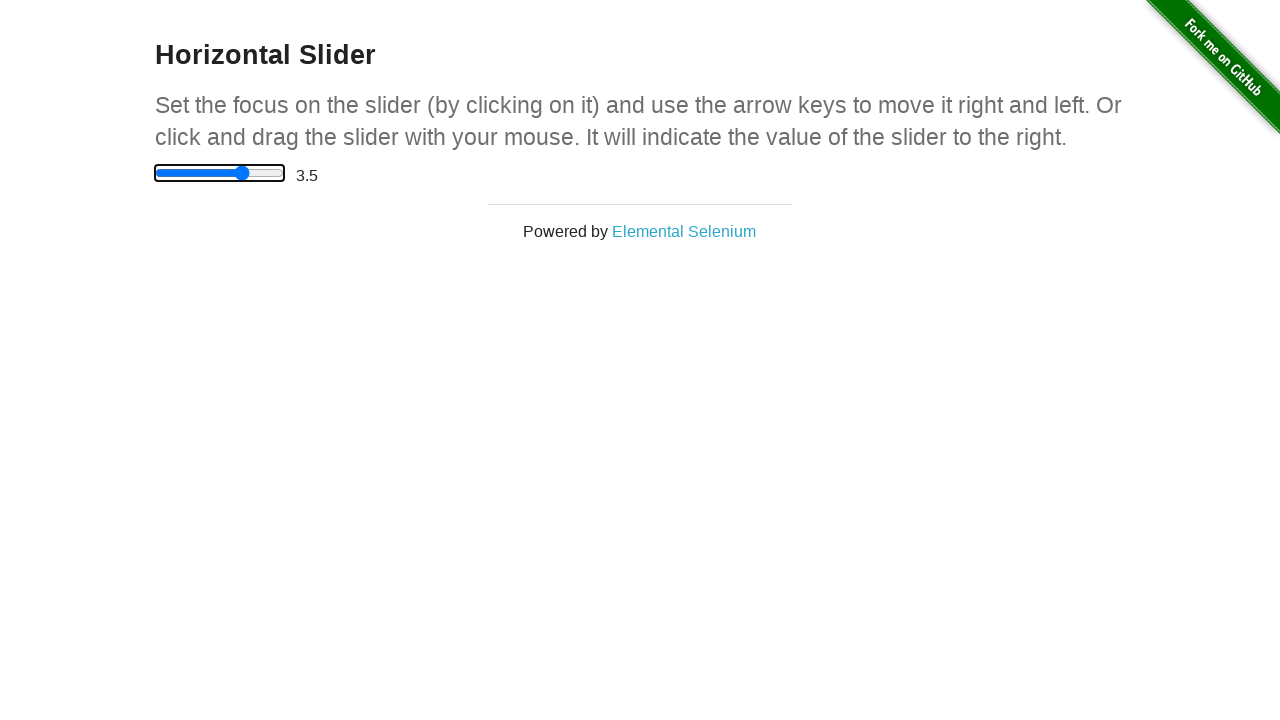

Pressed ArrowRight to move slider right (iteration 8/10) on input[type='range']
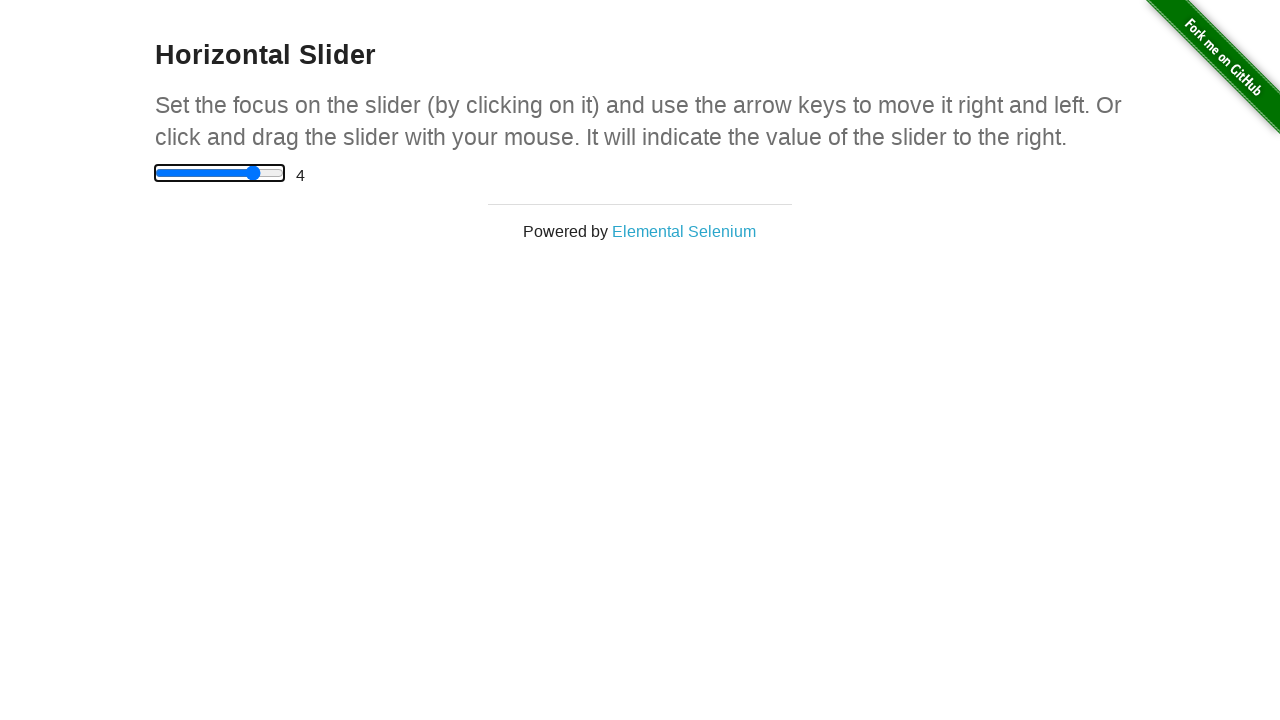

Waited 100ms for slider value to update to 4.0
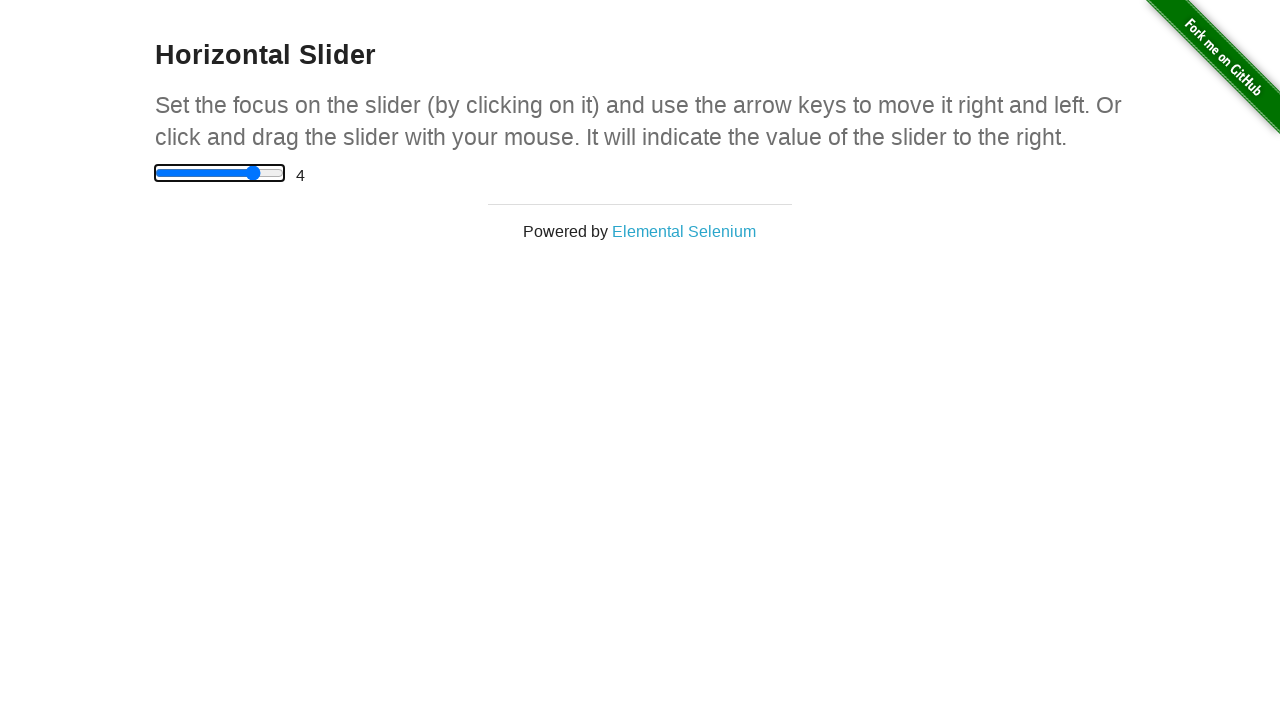

Verified slider value is 4.0 after moving right
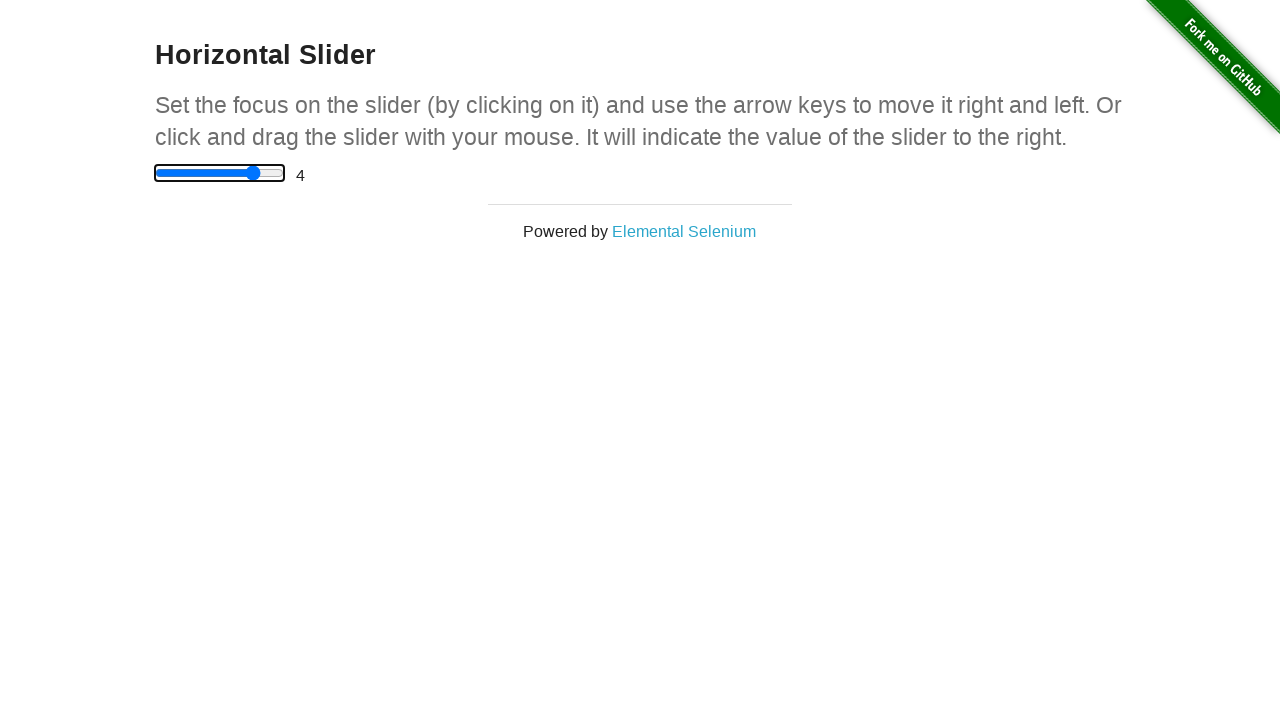

Pressed ArrowRight to move slider right (iteration 9/10) on input[type='range']
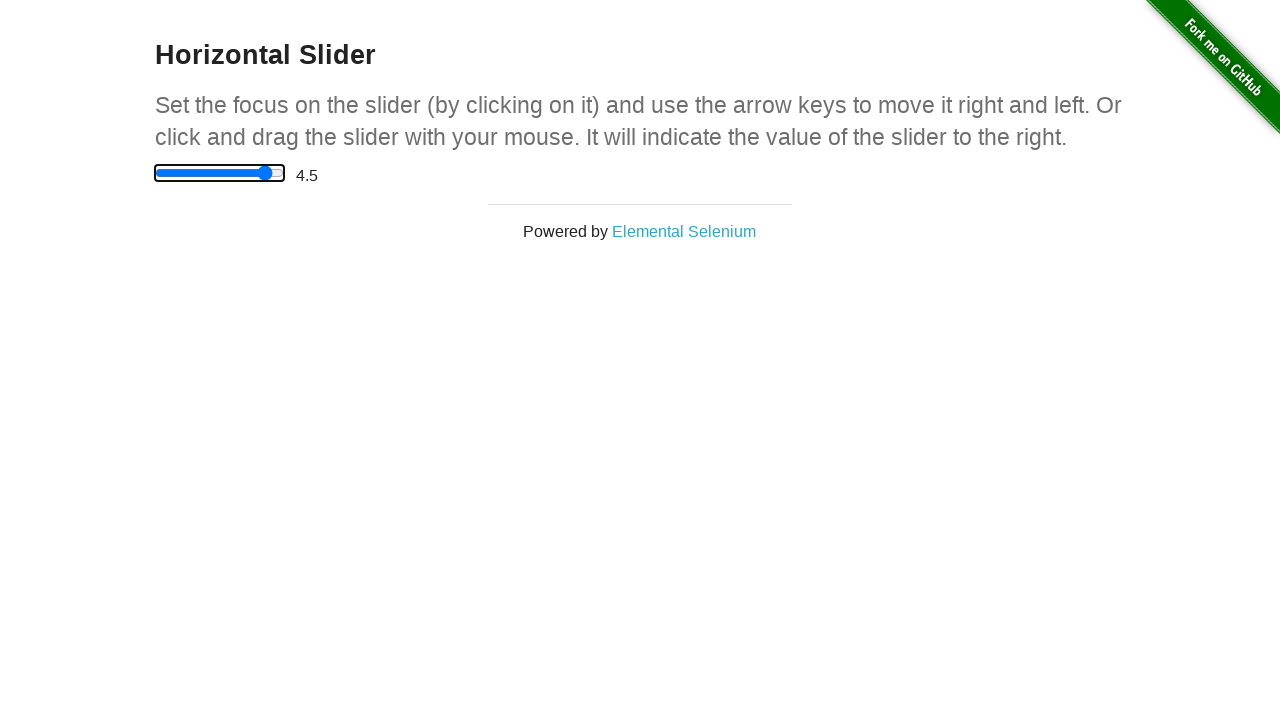

Waited 100ms for slider value to update to 4.5
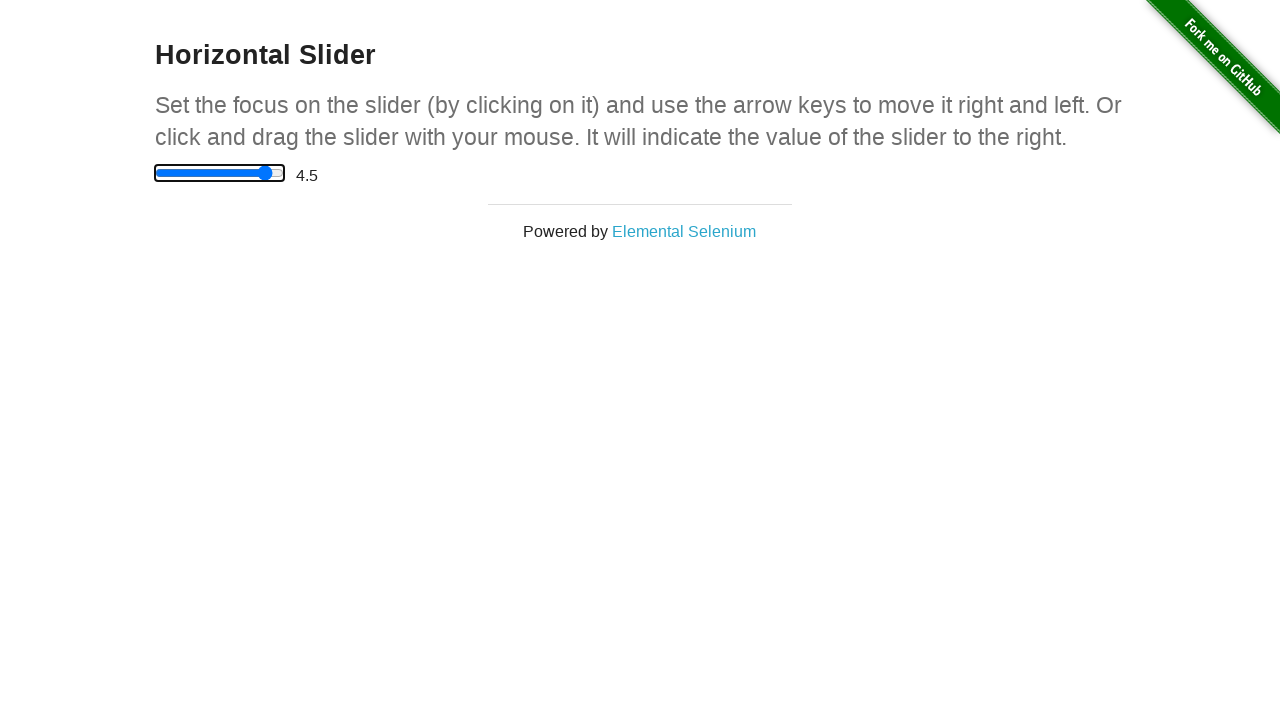

Verified slider value is 4.5 after moving right
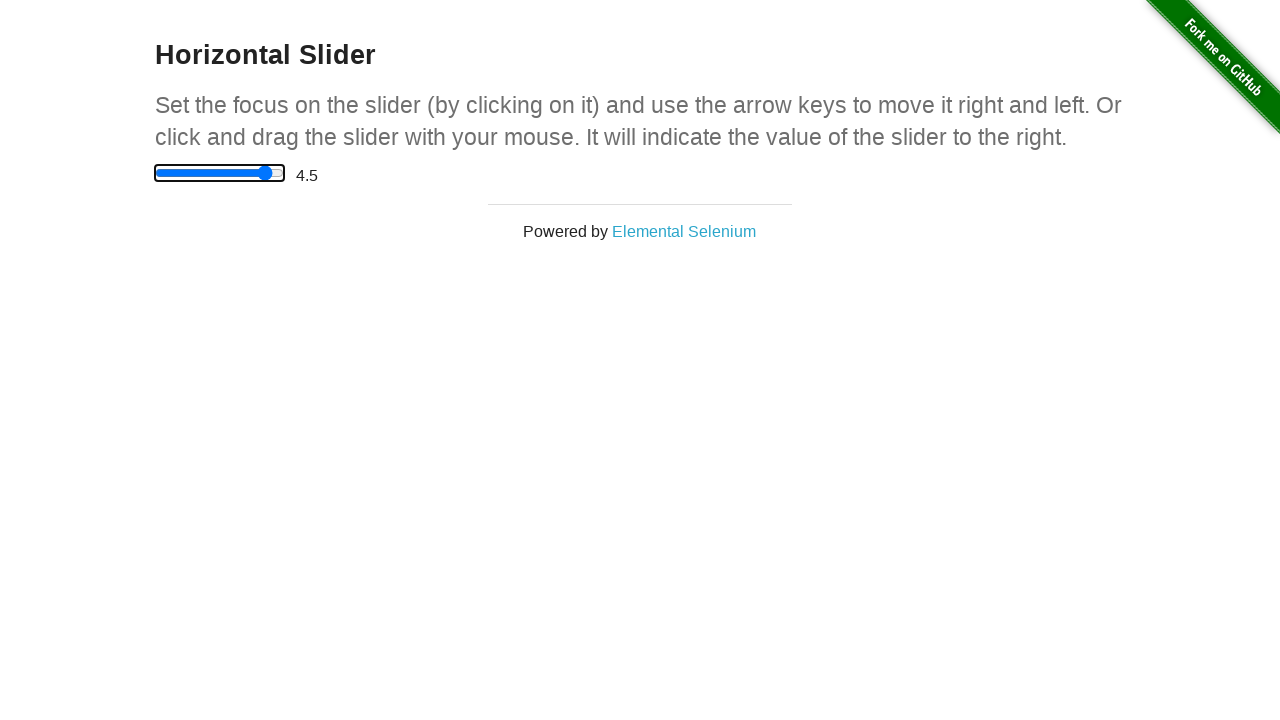

Pressed ArrowRight to move slider right (iteration 10/10) on input[type='range']
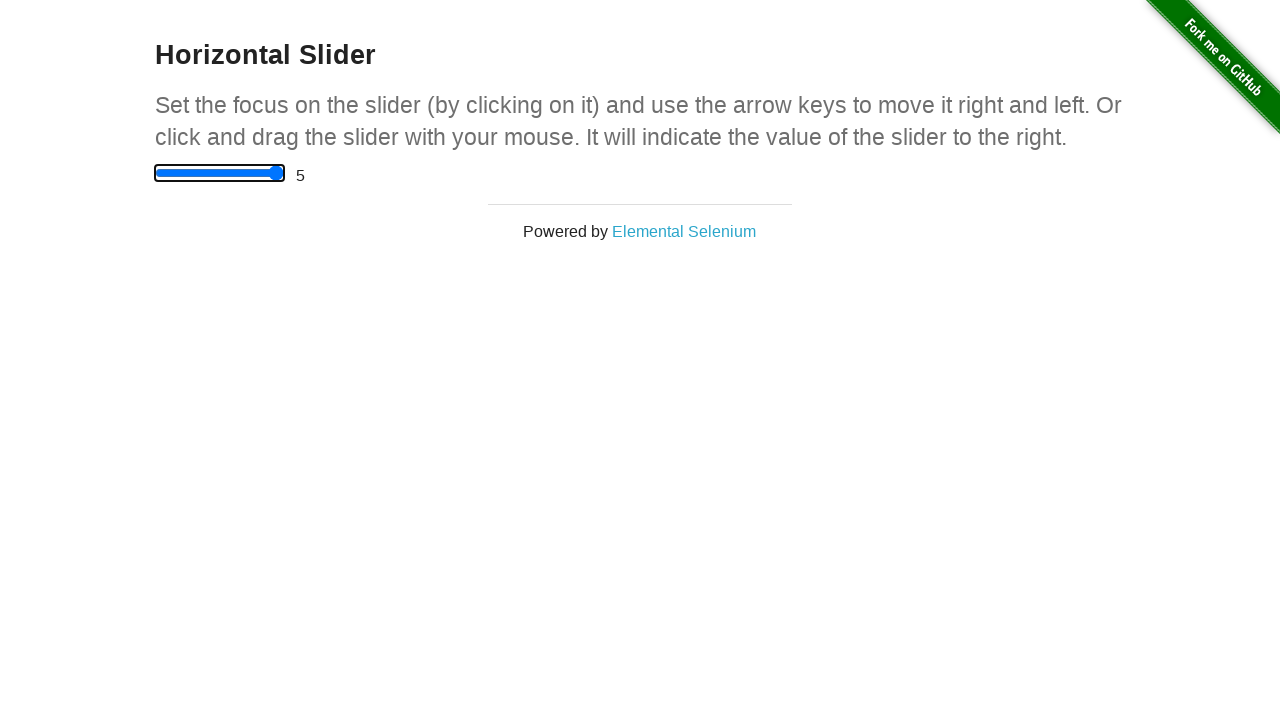

Waited 100ms for slider value to update to 5.0
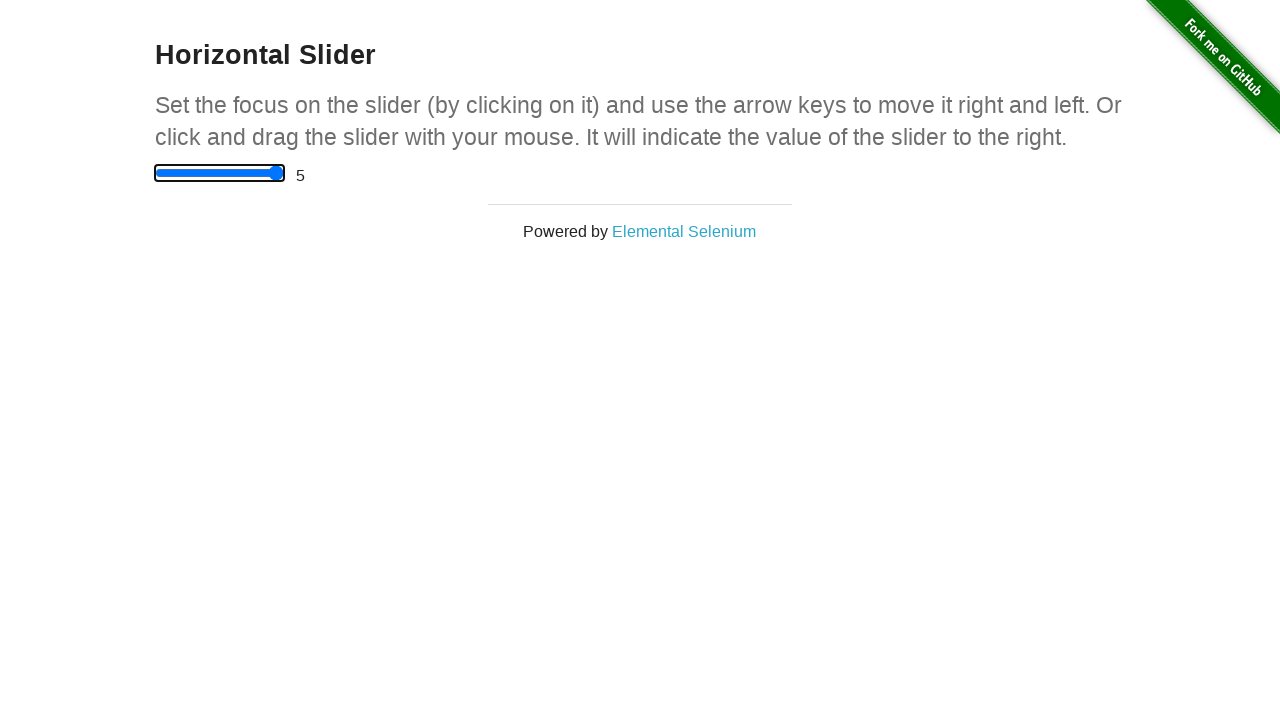

Verified slider value is 5.0 after moving right
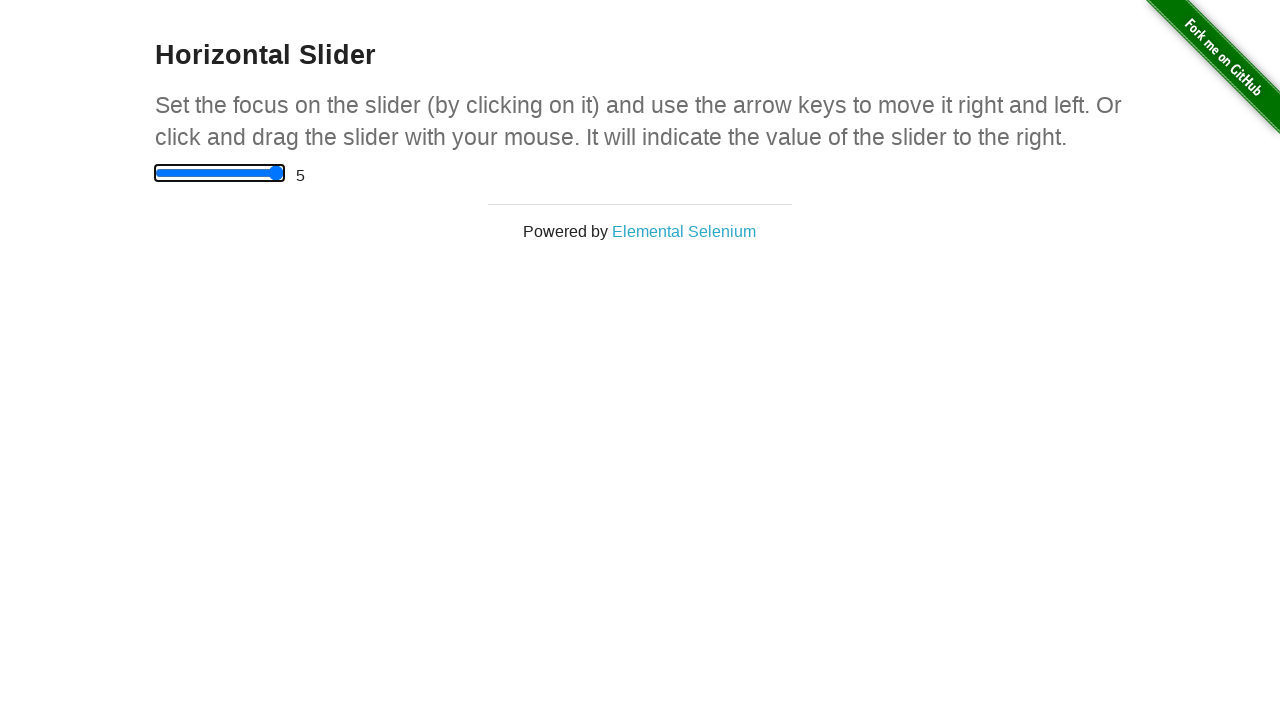

Verified slider value is 5.0 before moving left (iteration 1/11)
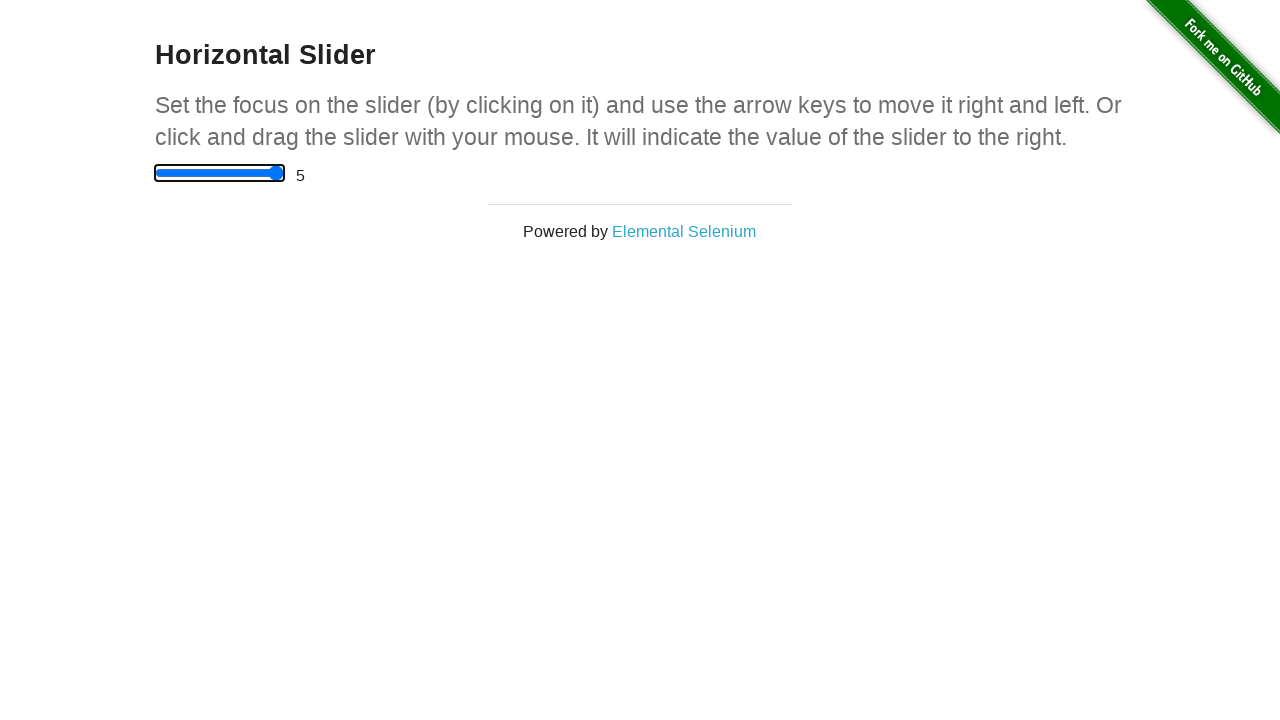

Pressed ArrowLeft to move slider left (iteration 1/11) on input[type='range']
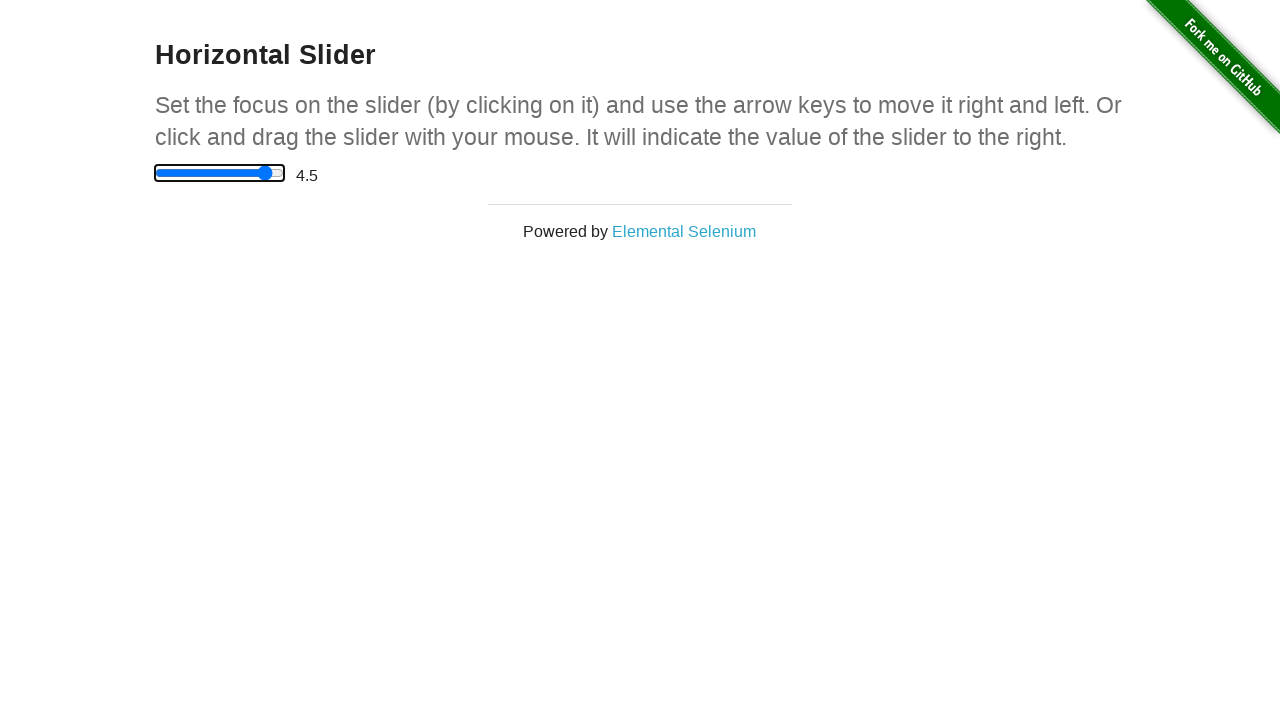

Waited 100ms for slider value to update to 4.5
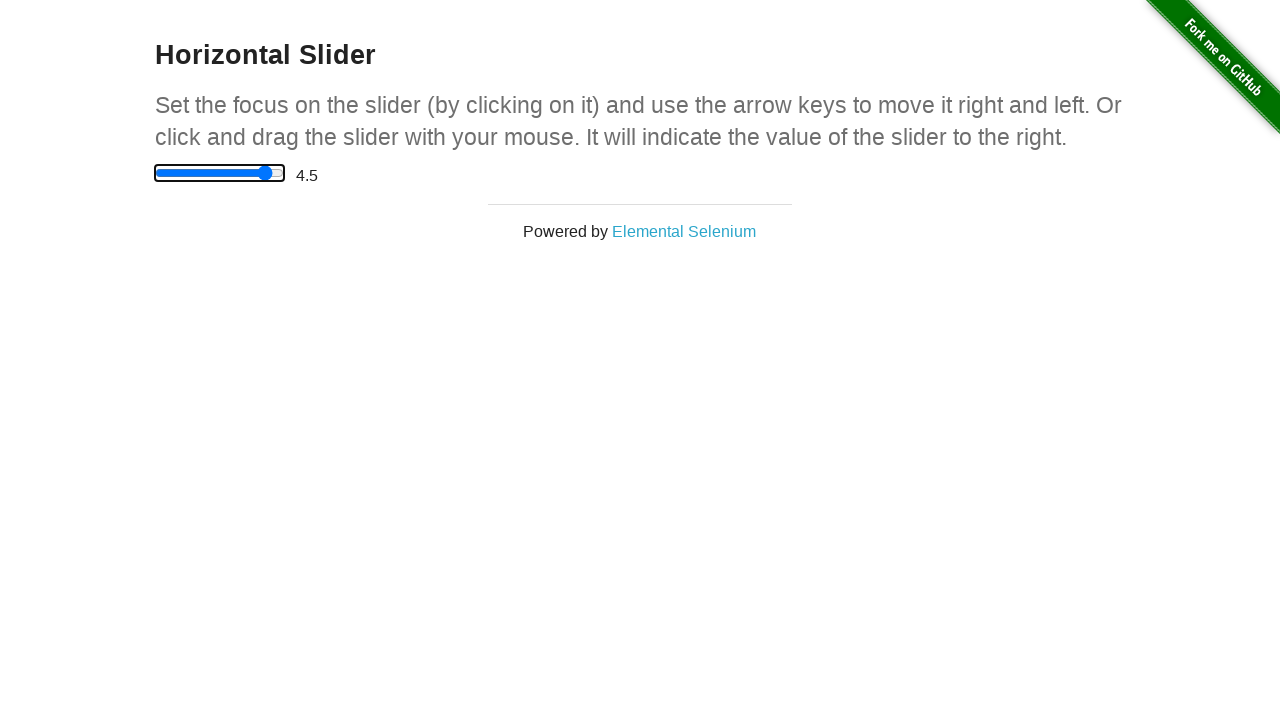

Verified slider value is 4.5 before moving left (iteration 2/11)
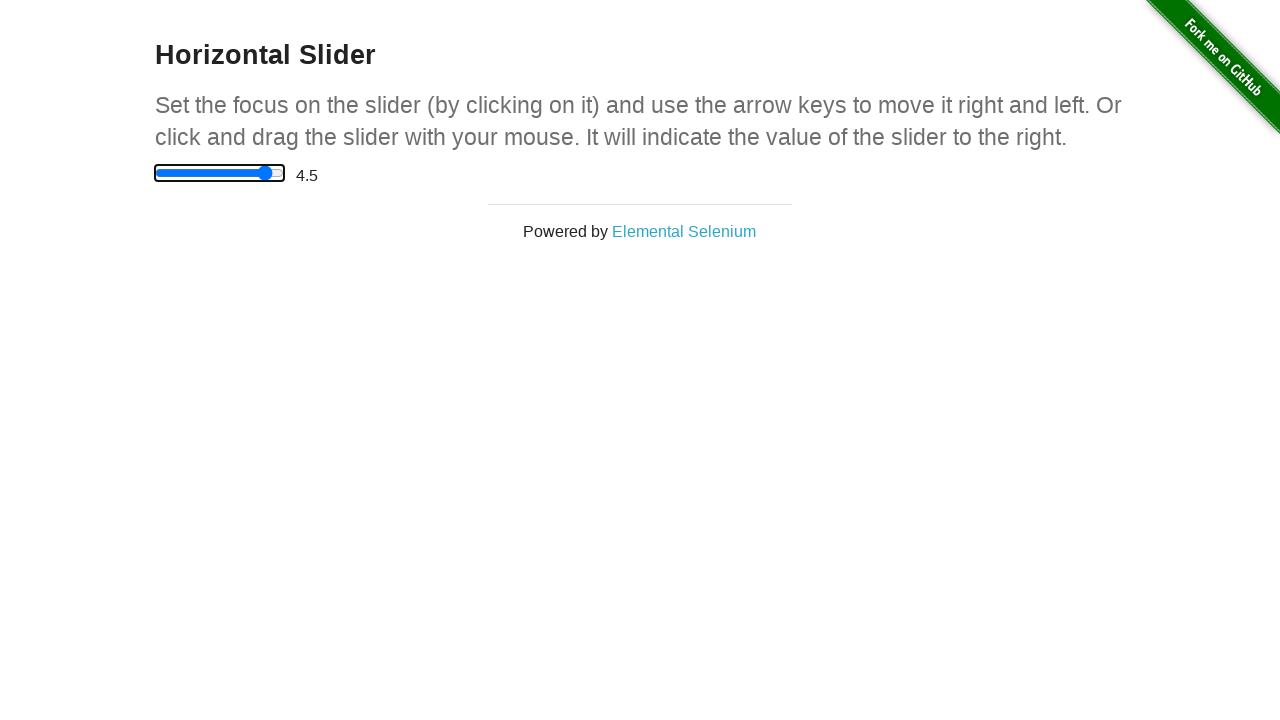

Pressed ArrowLeft to move slider left (iteration 2/11) on input[type='range']
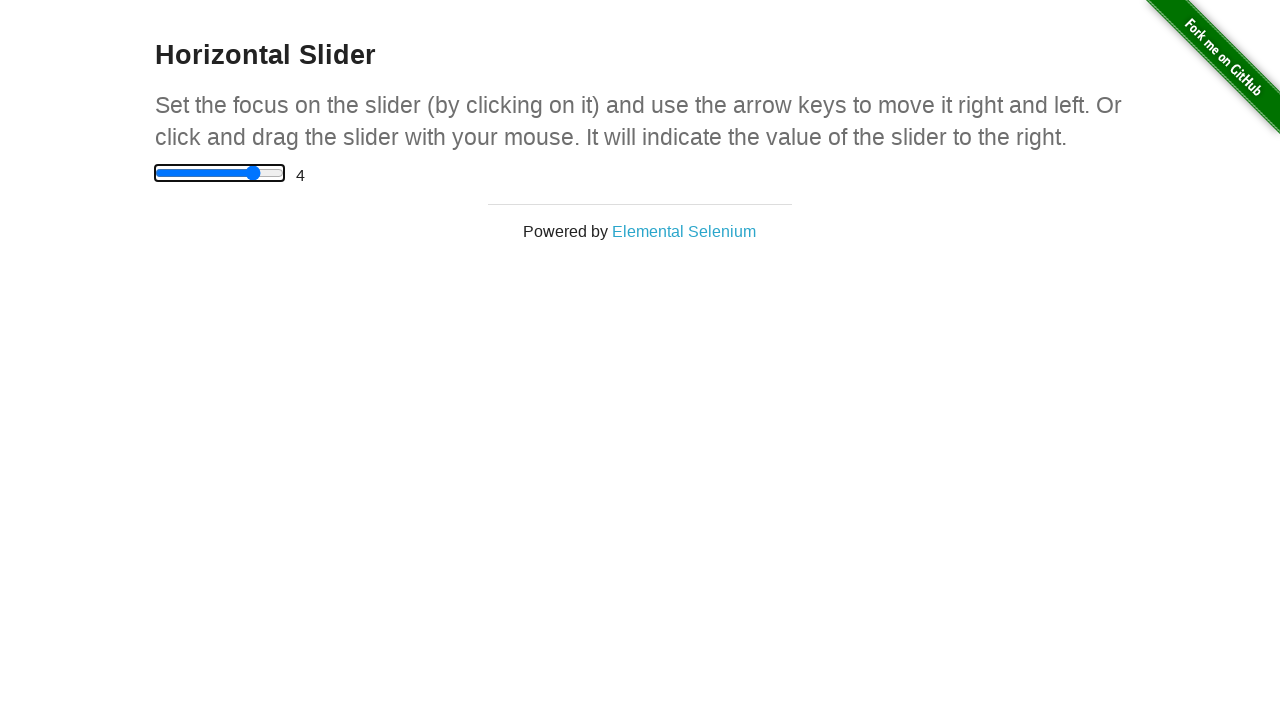

Waited 100ms for slider value to update to 4.0
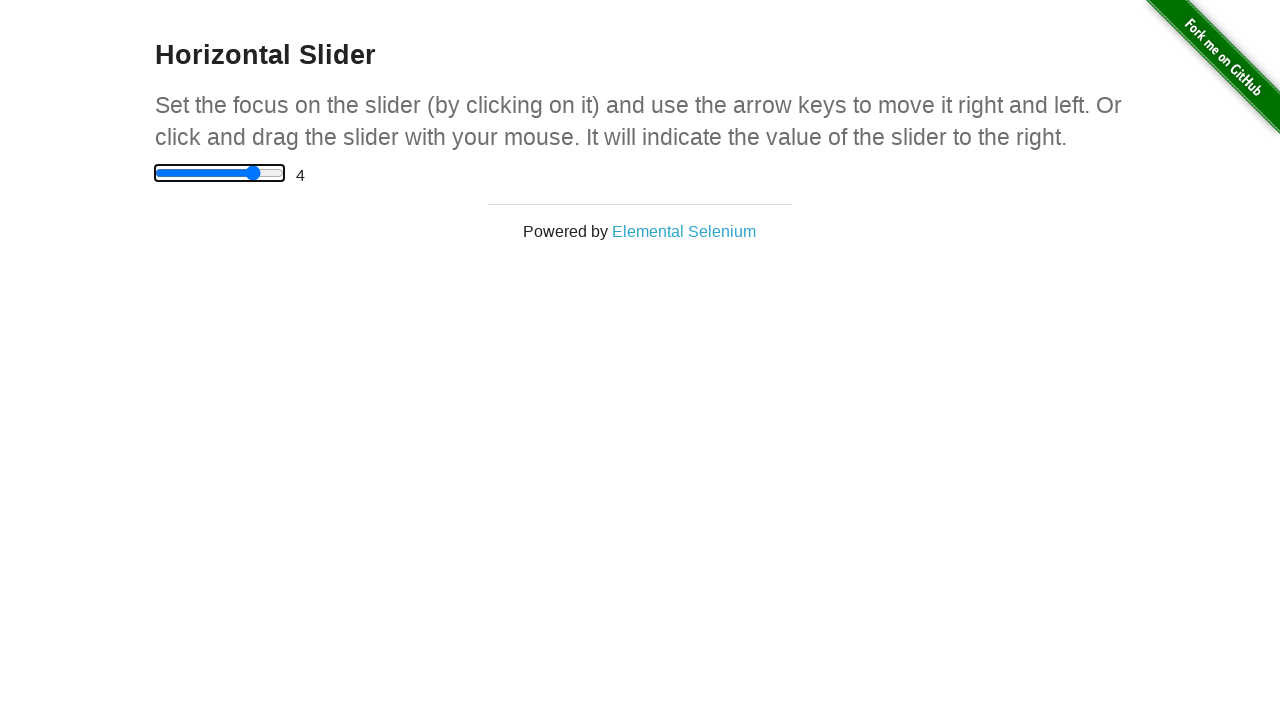

Verified slider value is 4.0 before moving left (iteration 3/11)
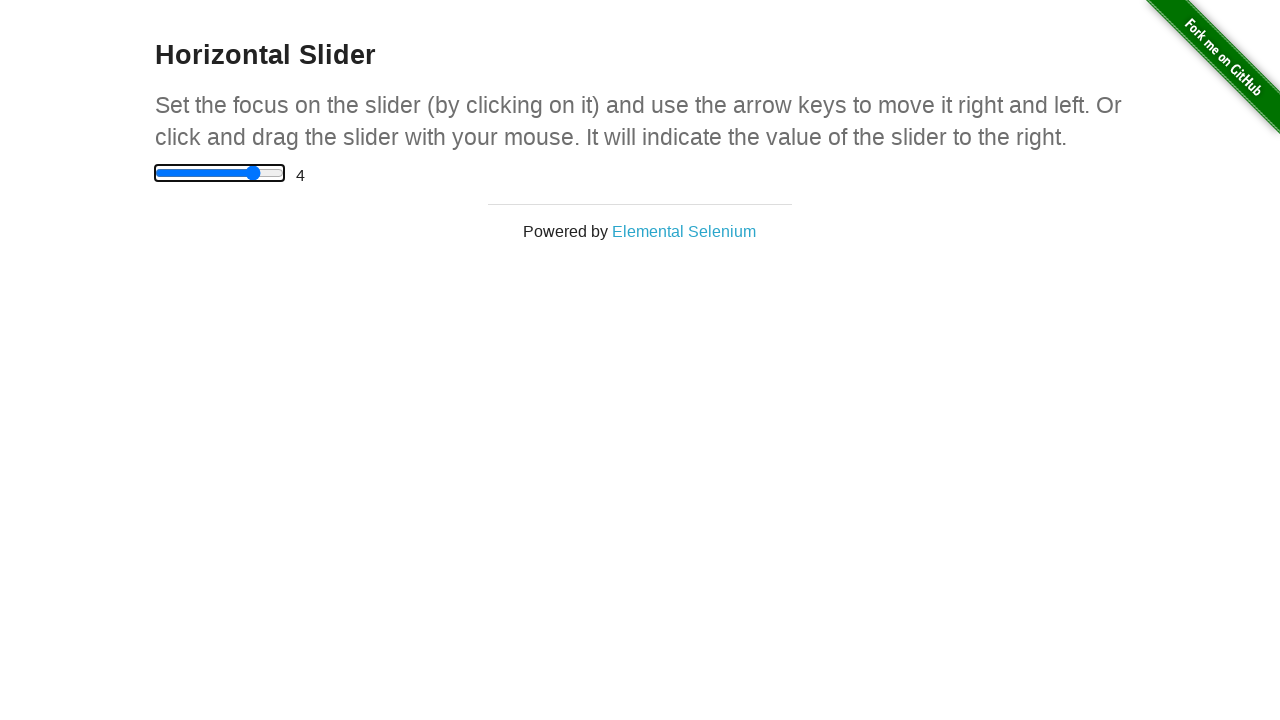

Pressed ArrowLeft to move slider left (iteration 3/11) on input[type='range']
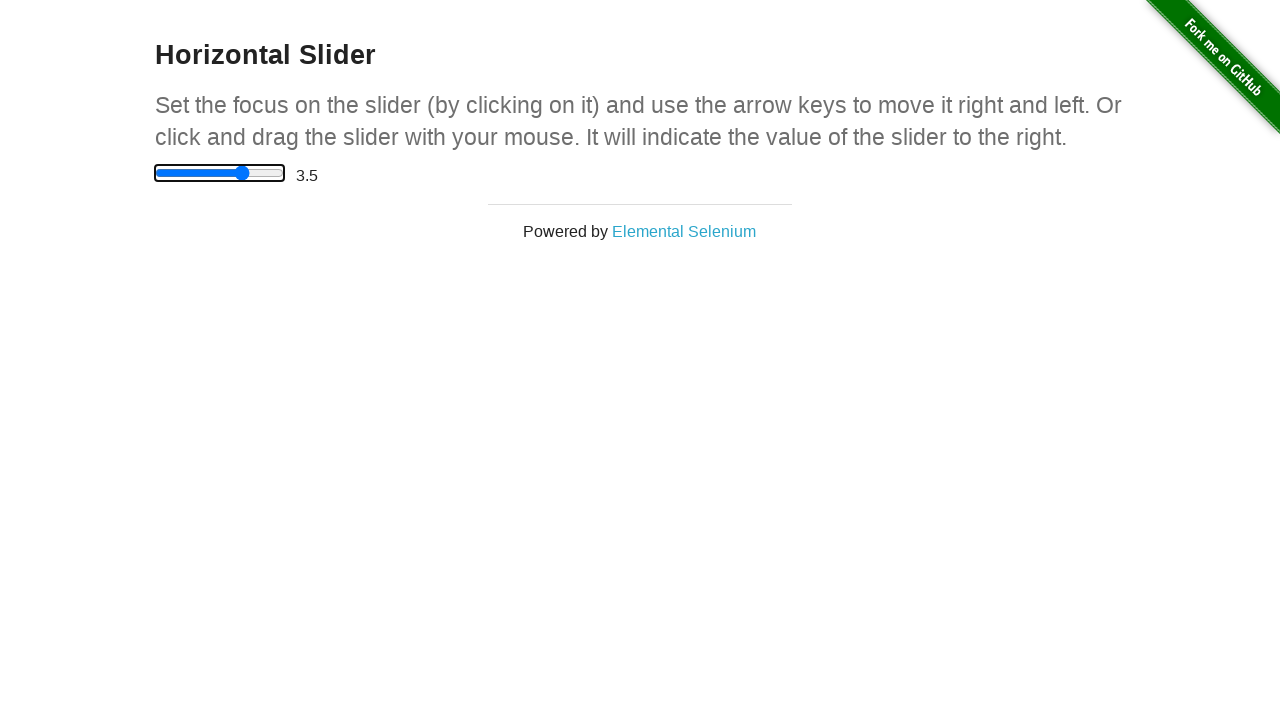

Waited 100ms for slider value to update to 3.5
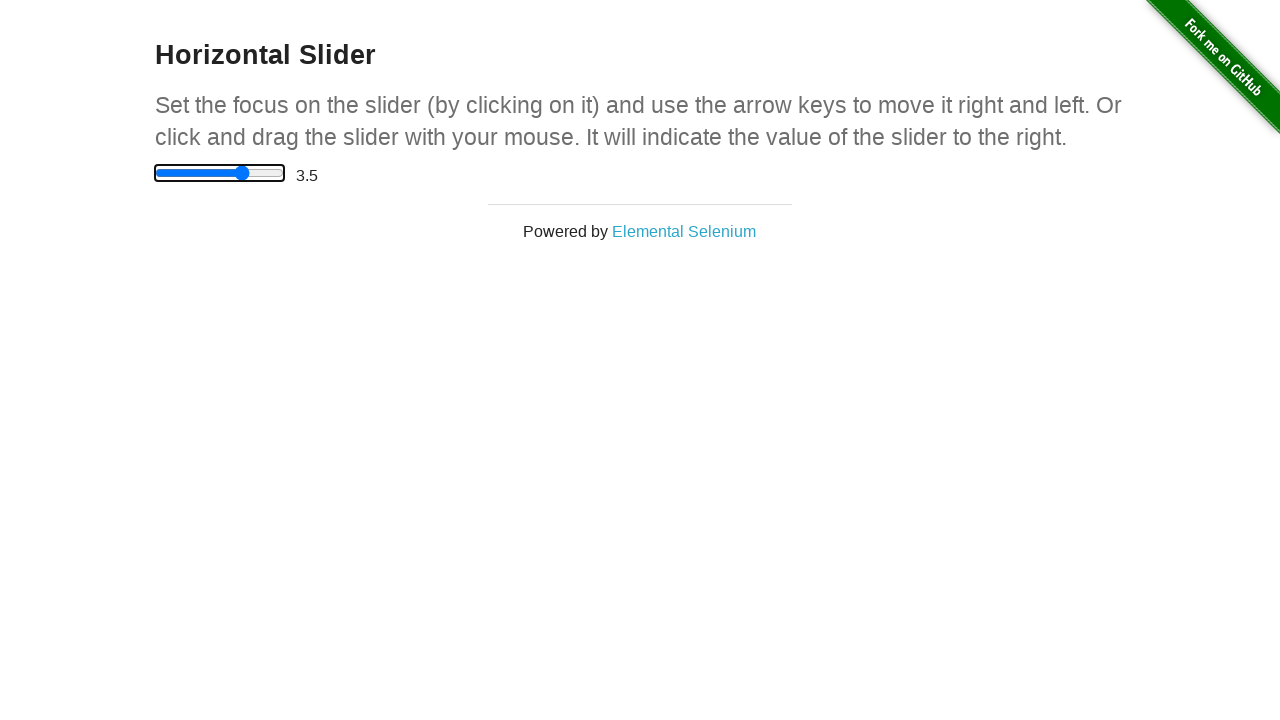

Verified slider value is 3.5 before moving left (iteration 4/11)
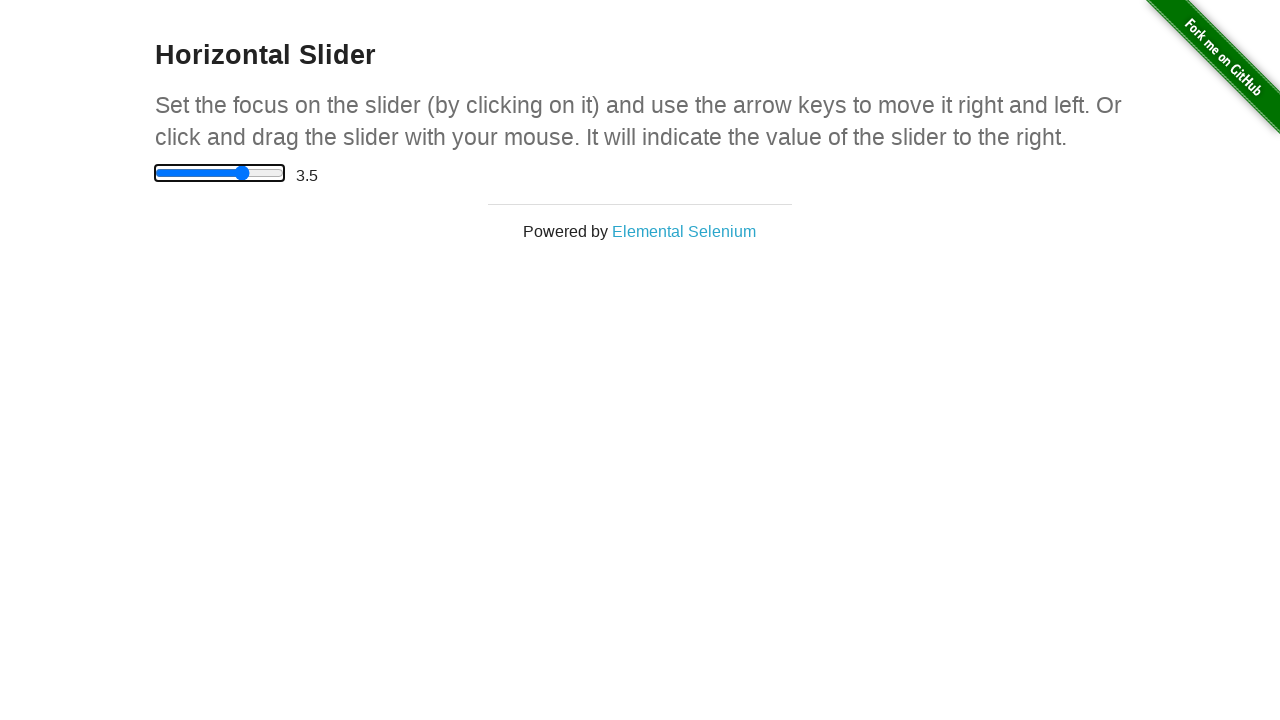

Pressed ArrowLeft to move slider left (iteration 4/11) on input[type='range']
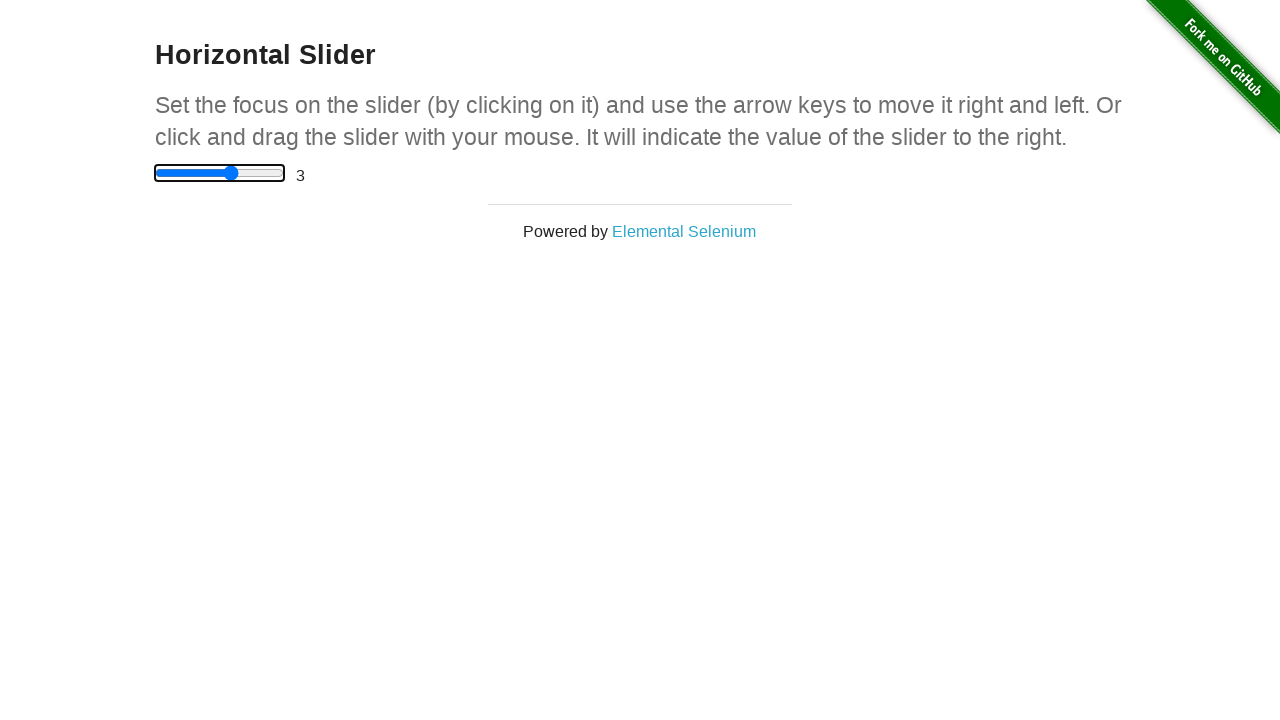

Waited 100ms for slider value to update to 3.0
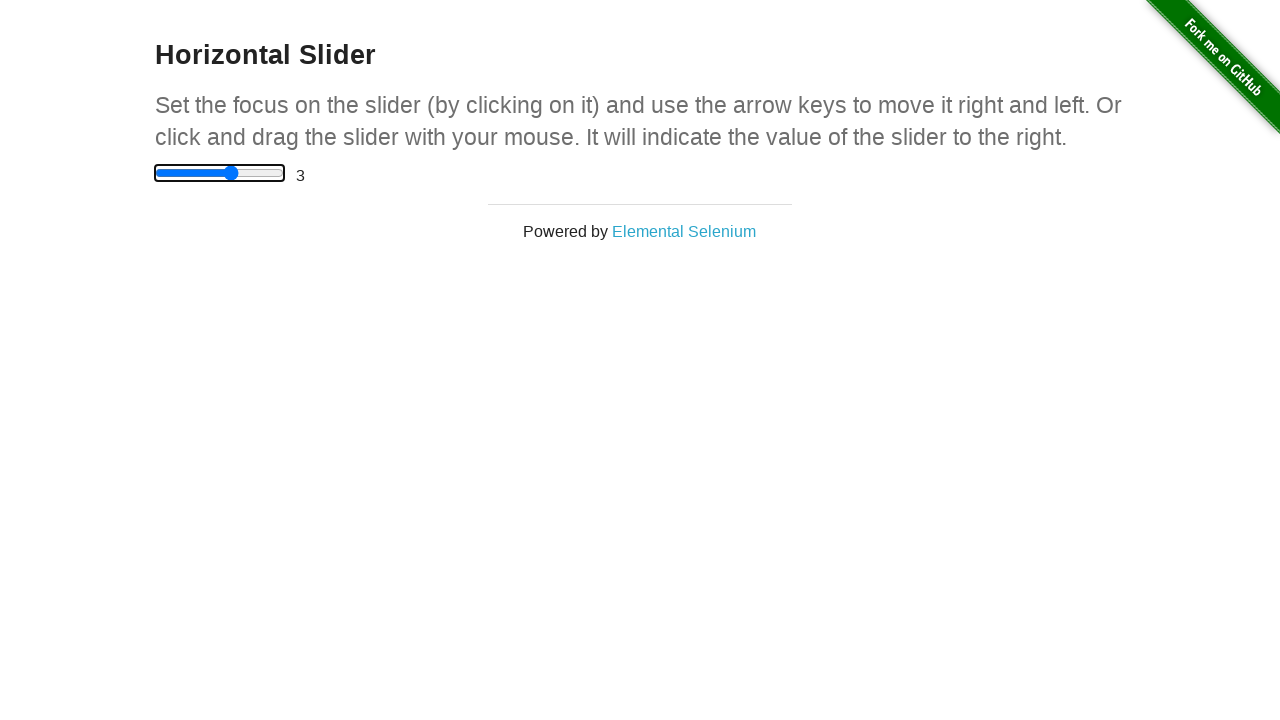

Verified slider value is 3.0 before moving left (iteration 5/11)
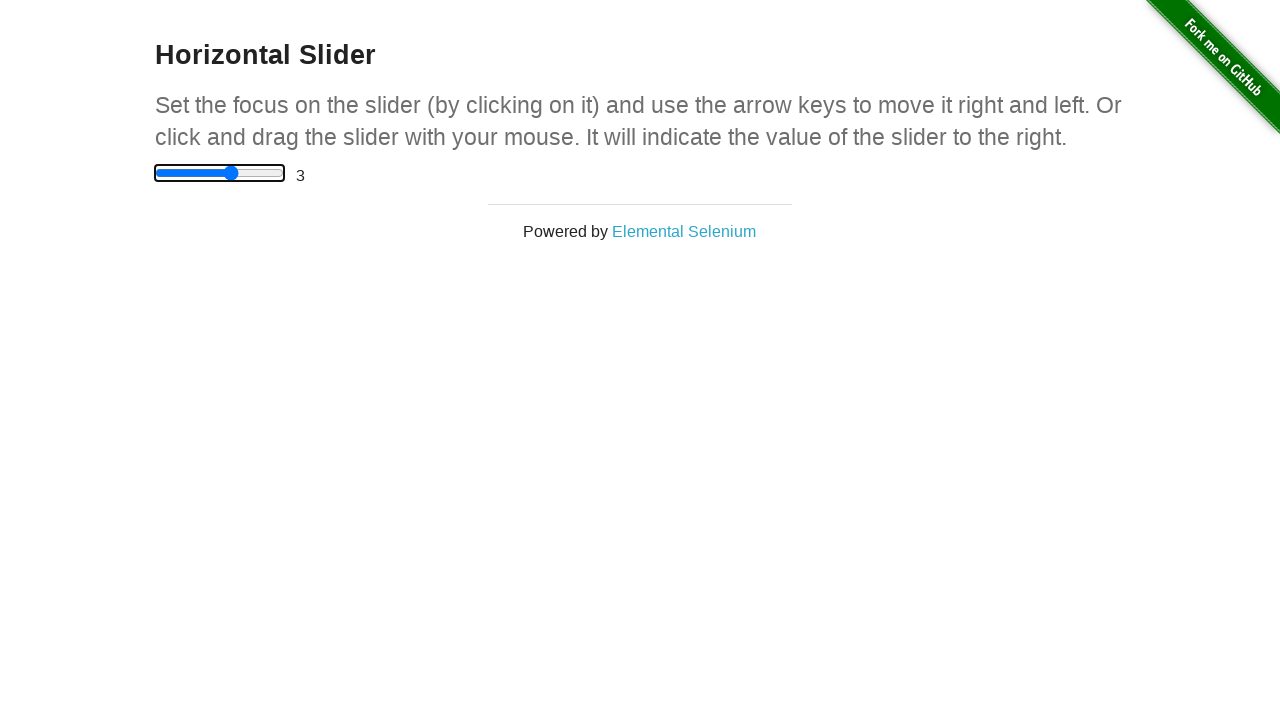

Pressed ArrowLeft to move slider left (iteration 5/11) on input[type='range']
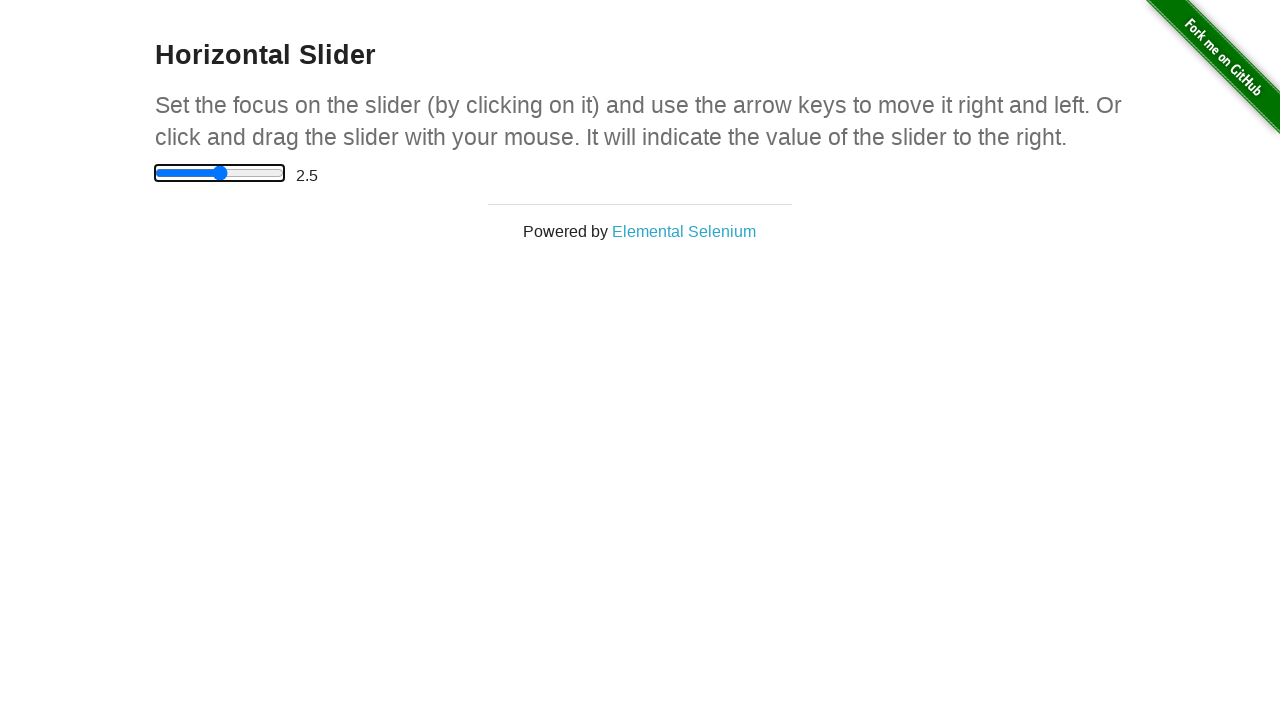

Waited 100ms for slider value to update to 2.5
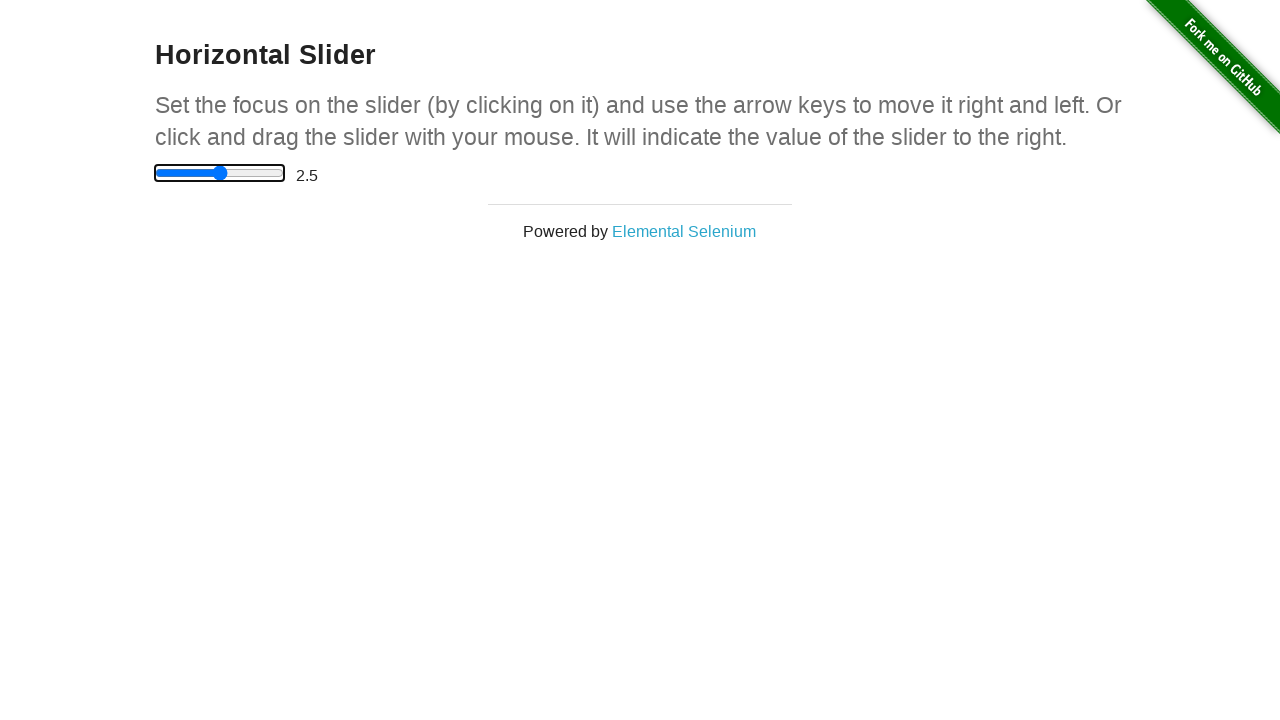

Verified slider value is 2.5 before moving left (iteration 6/11)
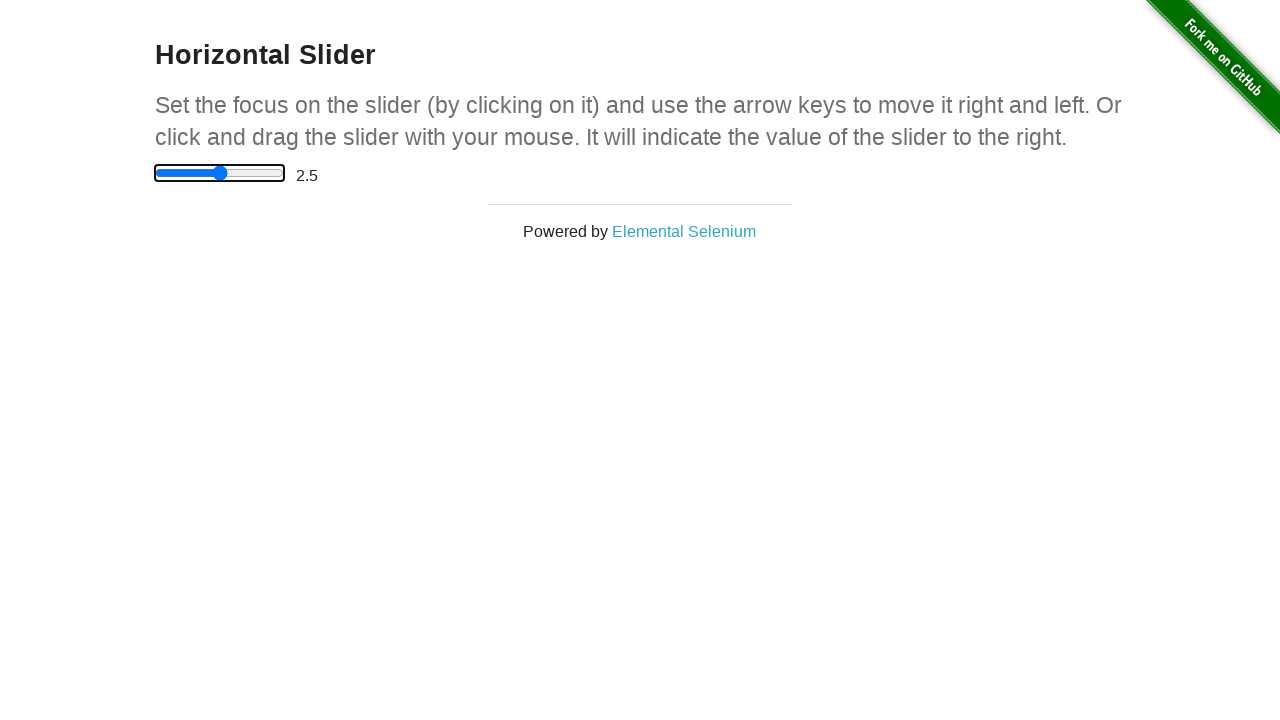

Pressed ArrowLeft to move slider left (iteration 6/11) on input[type='range']
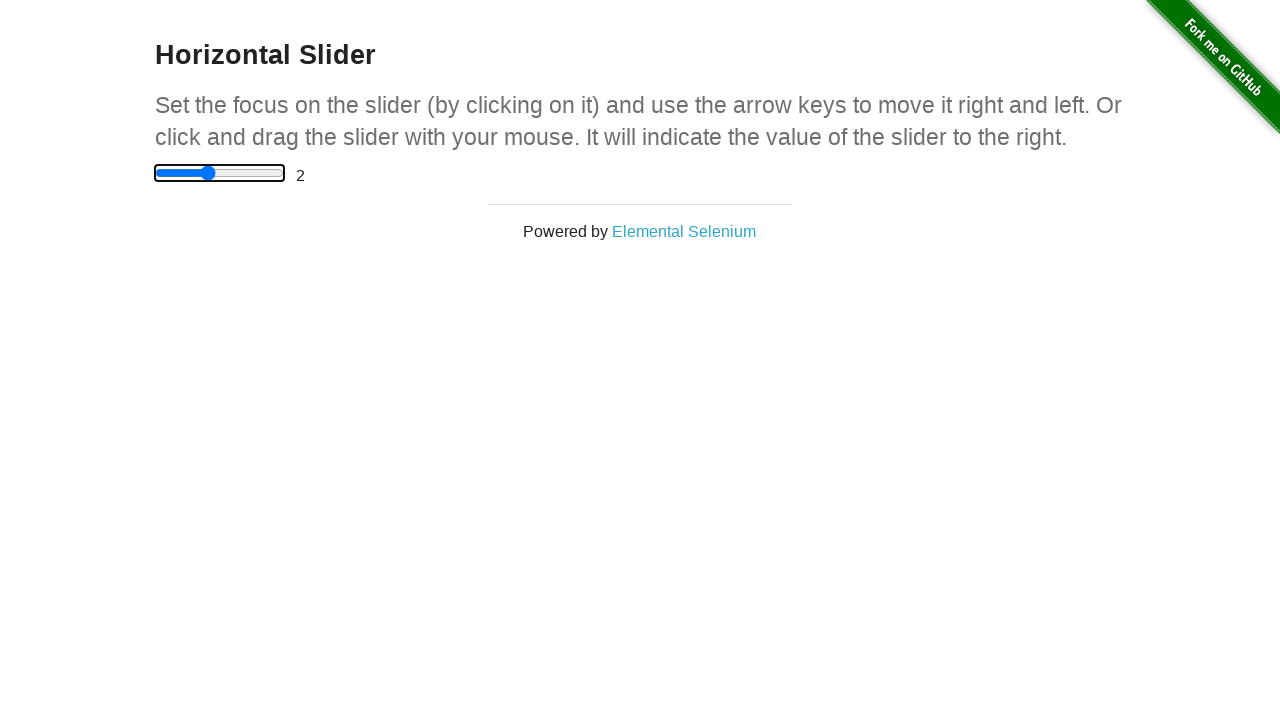

Waited 100ms for slider value to update to 2.0
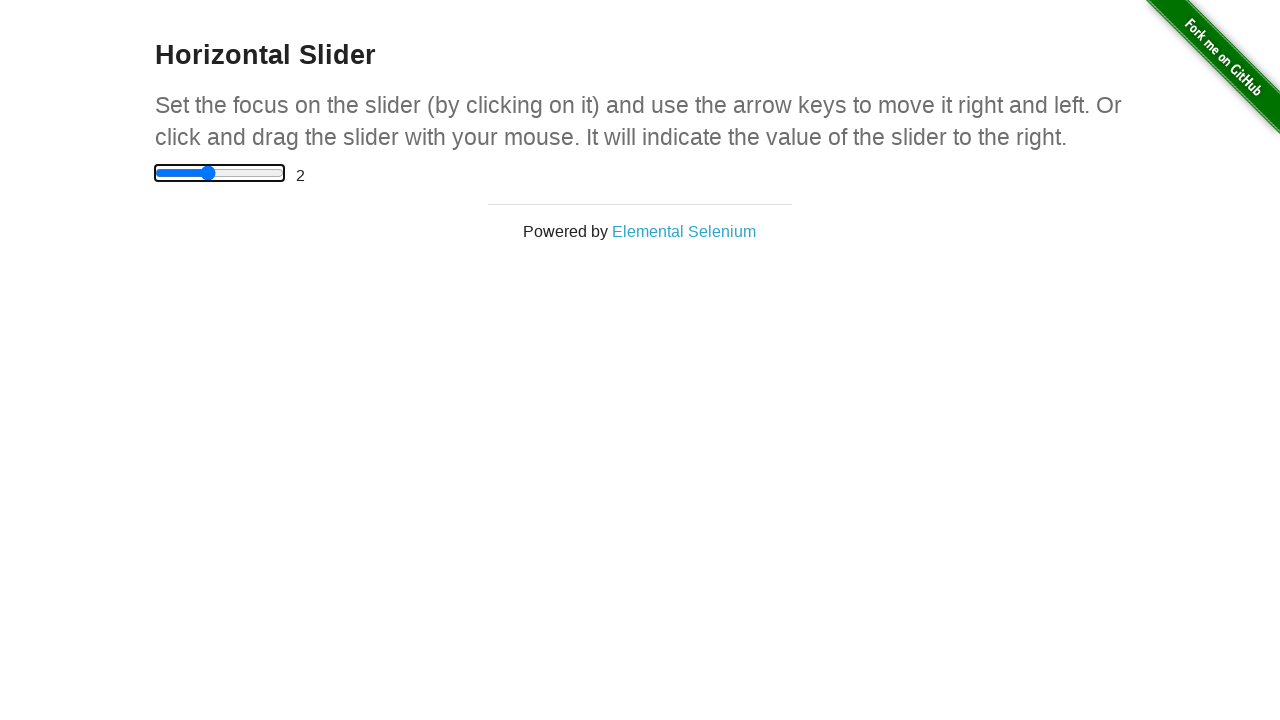

Verified slider value is 2.0 before moving left (iteration 7/11)
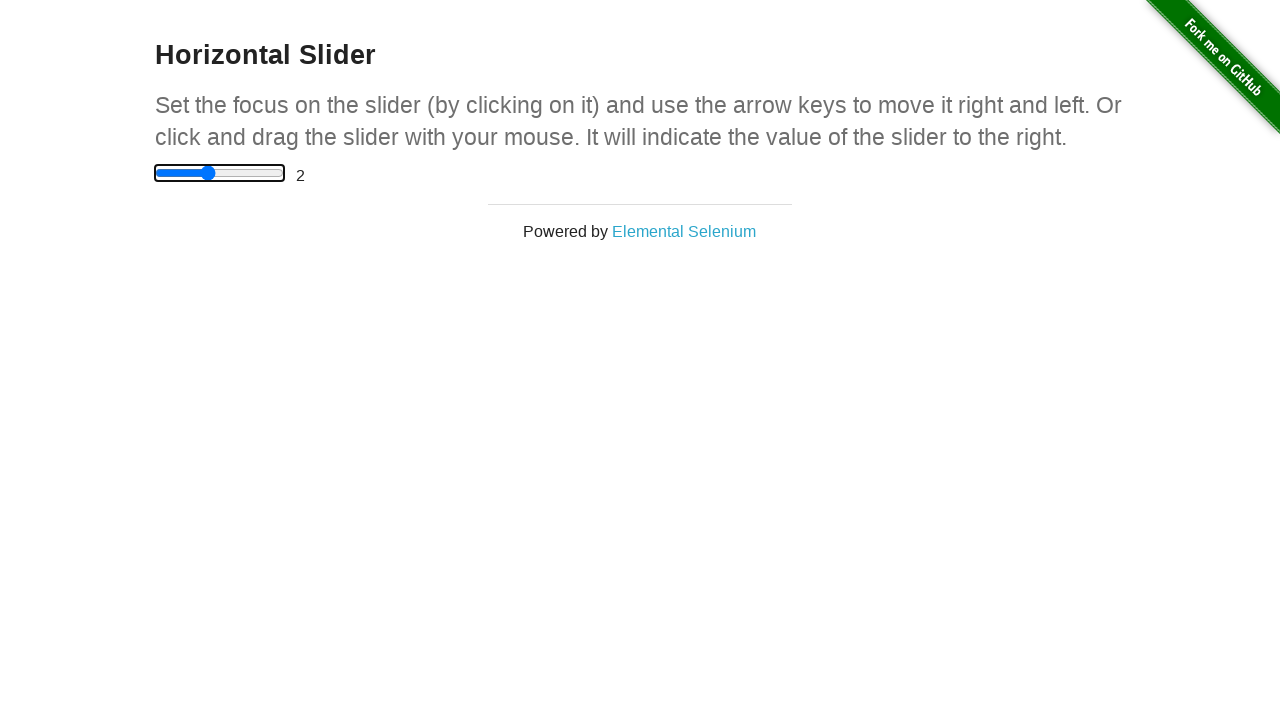

Pressed ArrowLeft to move slider left (iteration 7/11) on input[type='range']
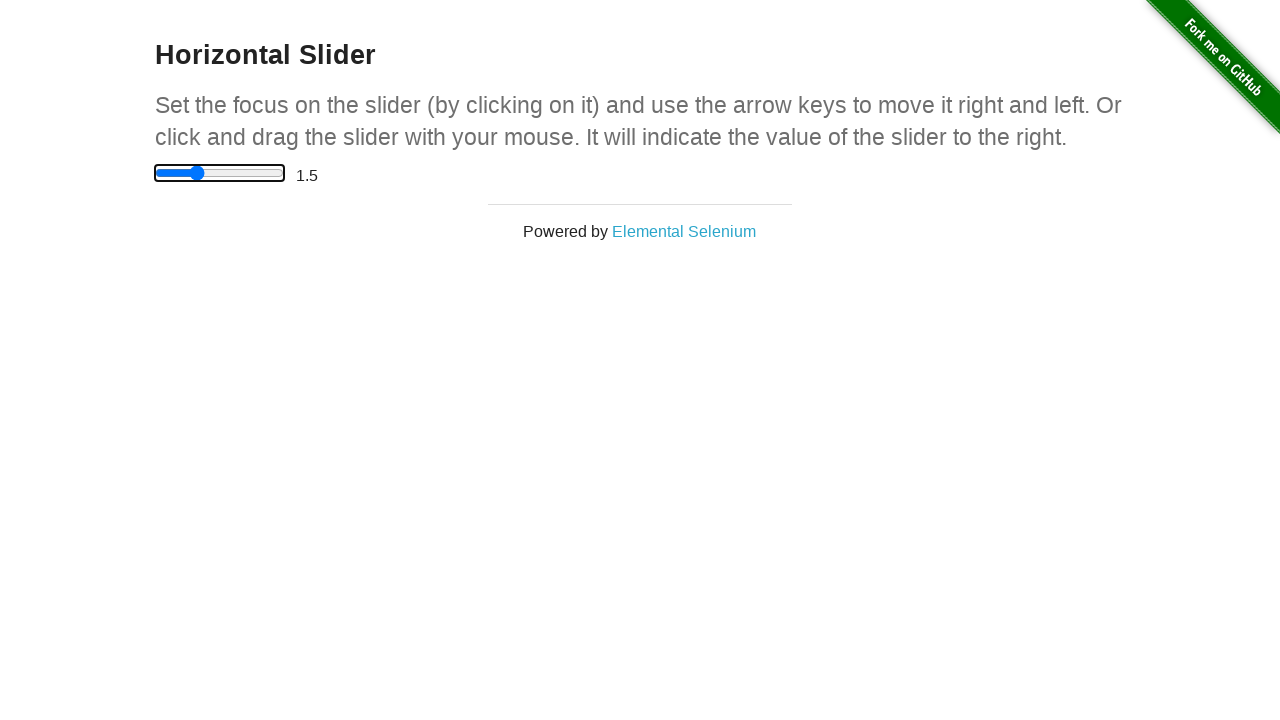

Waited 100ms for slider value to update to 1.5
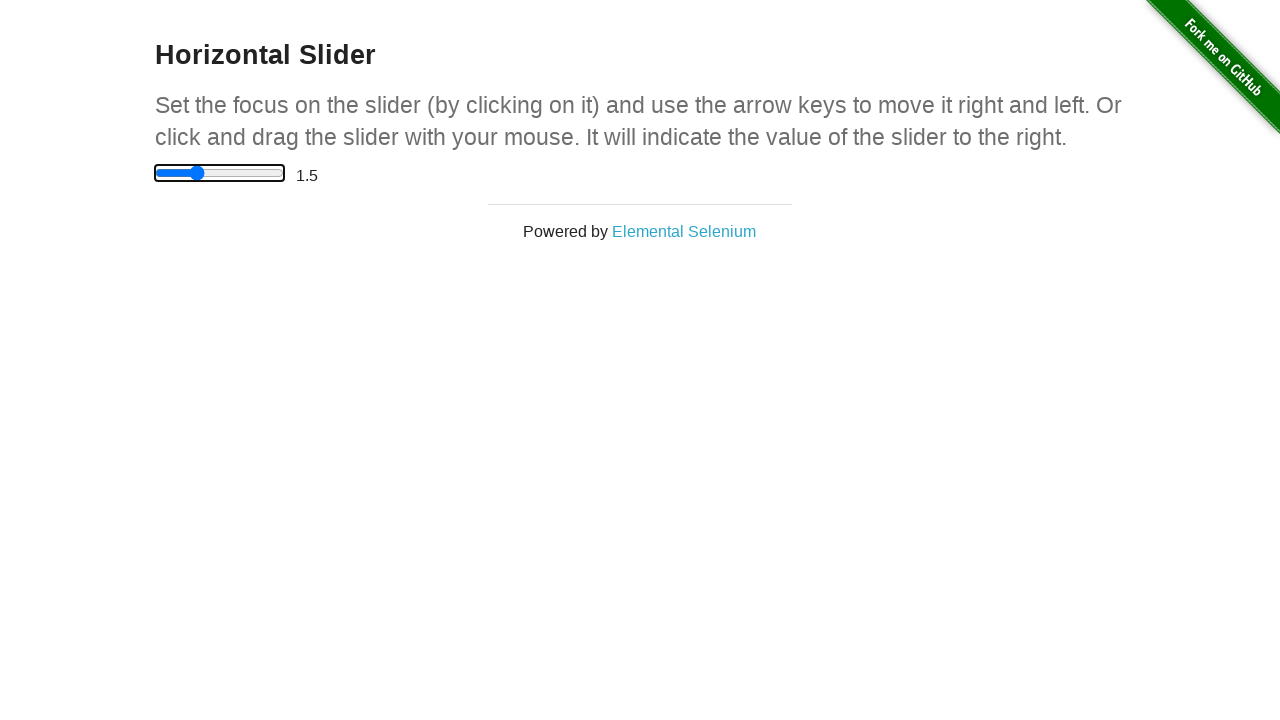

Verified slider value is 1.5 before moving left (iteration 8/11)
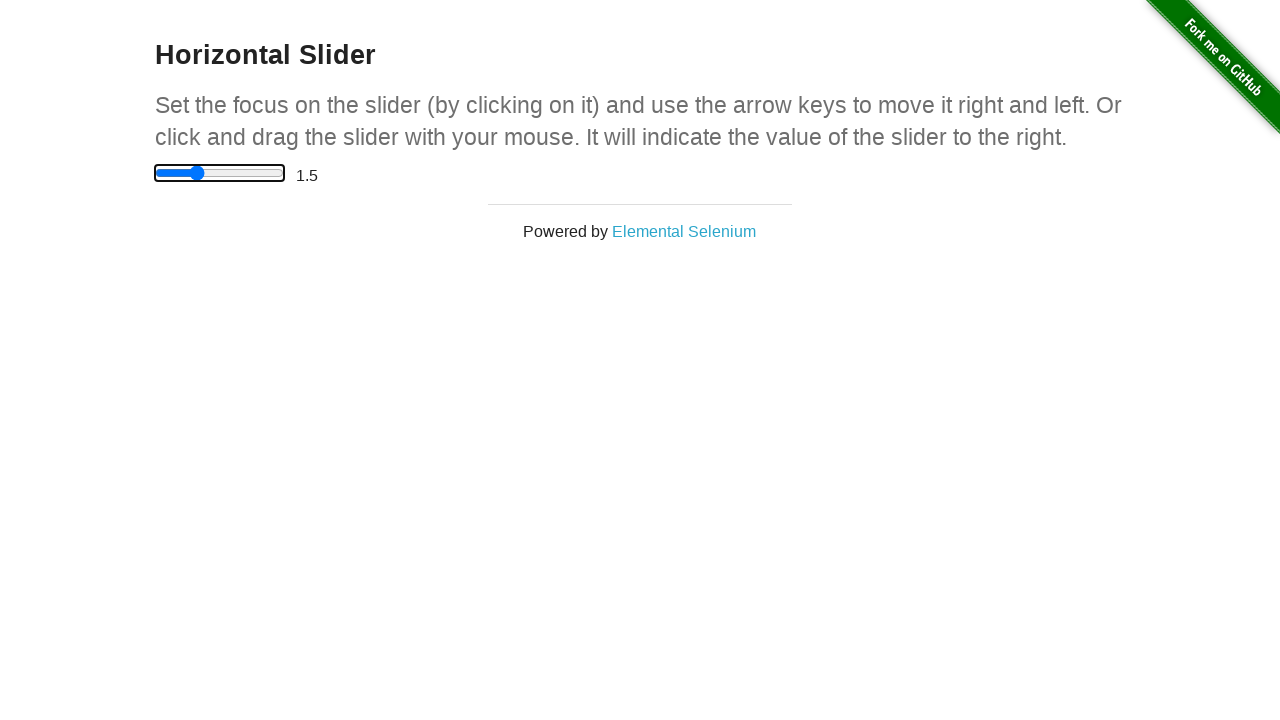

Pressed ArrowLeft to move slider left (iteration 8/11) on input[type='range']
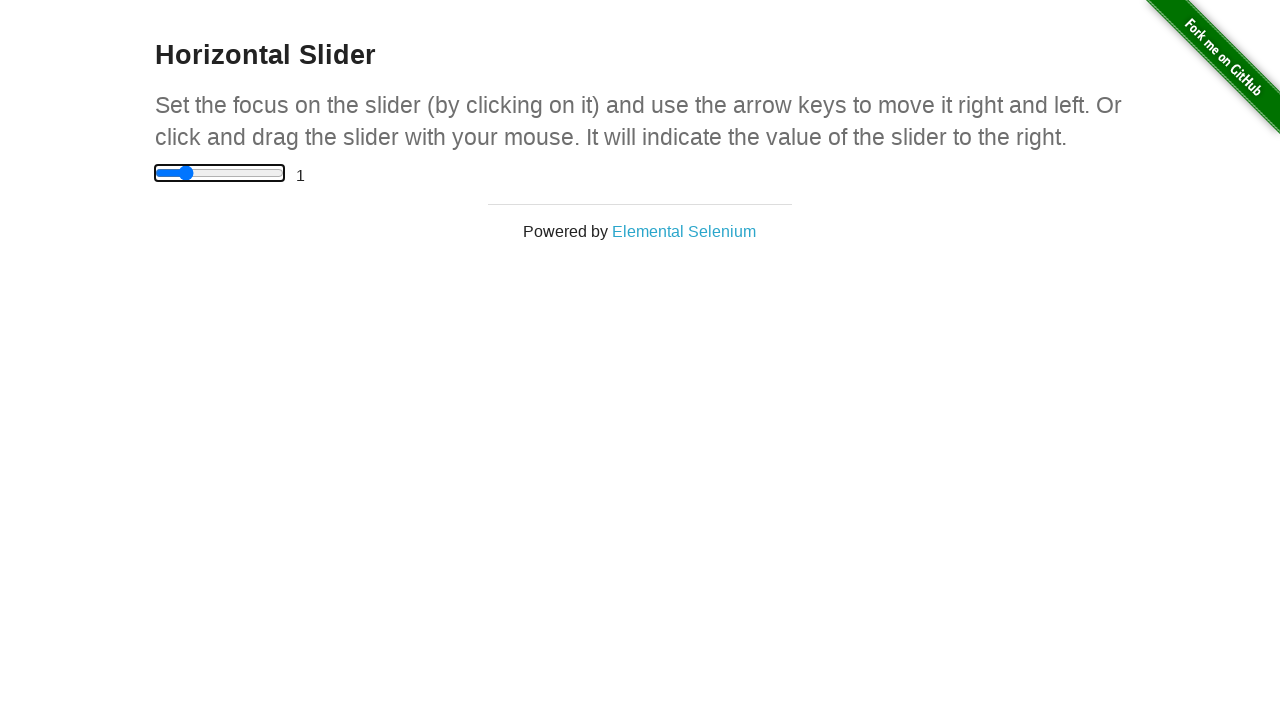

Waited 100ms for slider value to update to 1.0
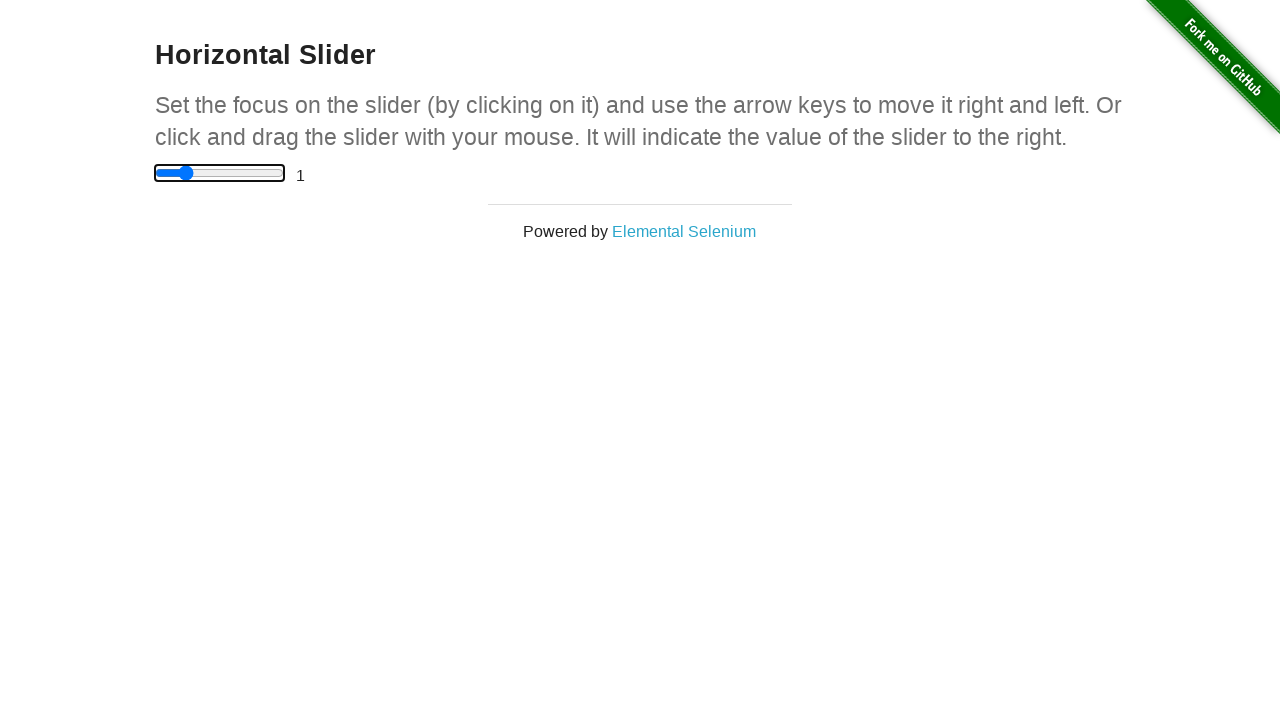

Verified slider value is 1.0 before moving left (iteration 9/11)
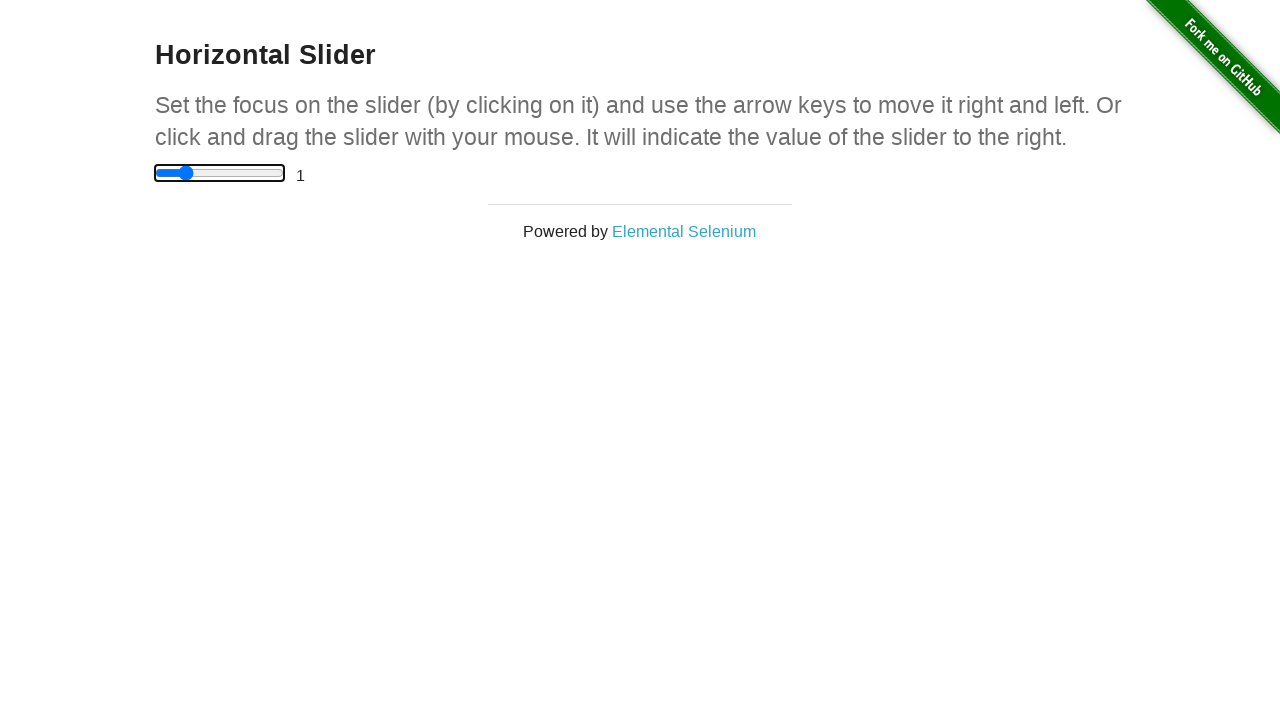

Pressed ArrowLeft to move slider left (iteration 9/11) on input[type='range']
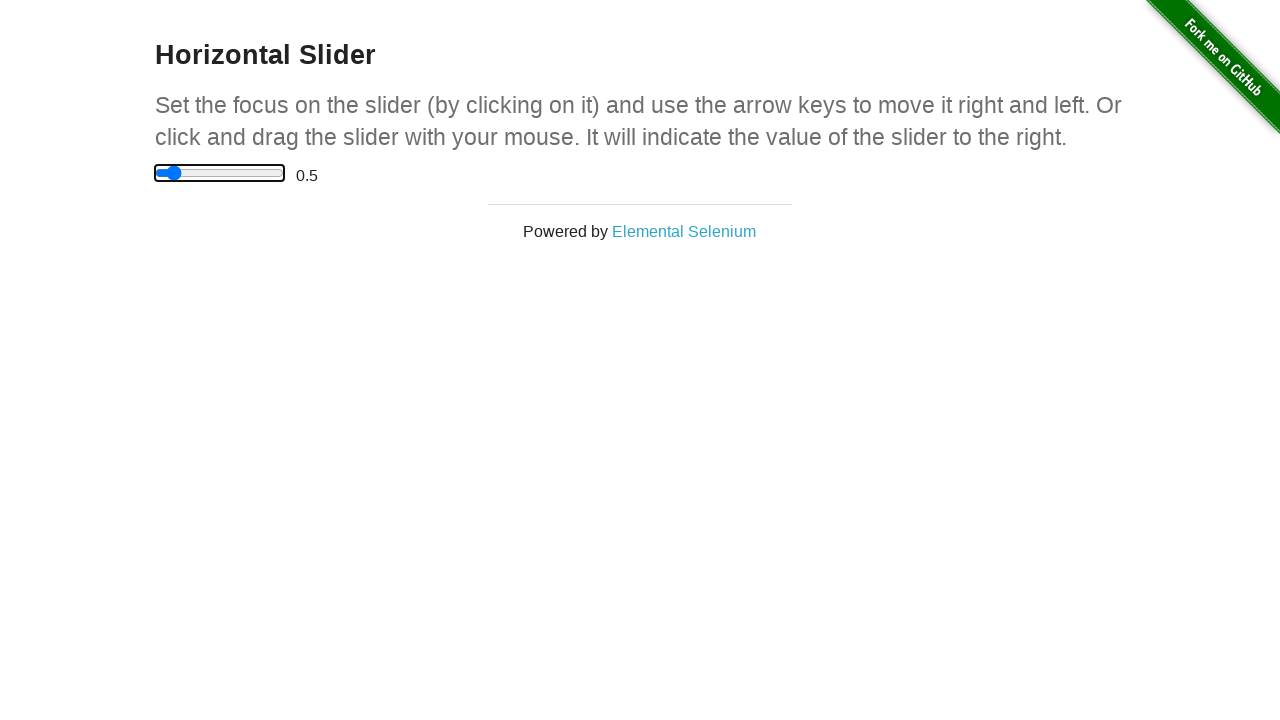

Waited 100ms for slider value to update to 0.5
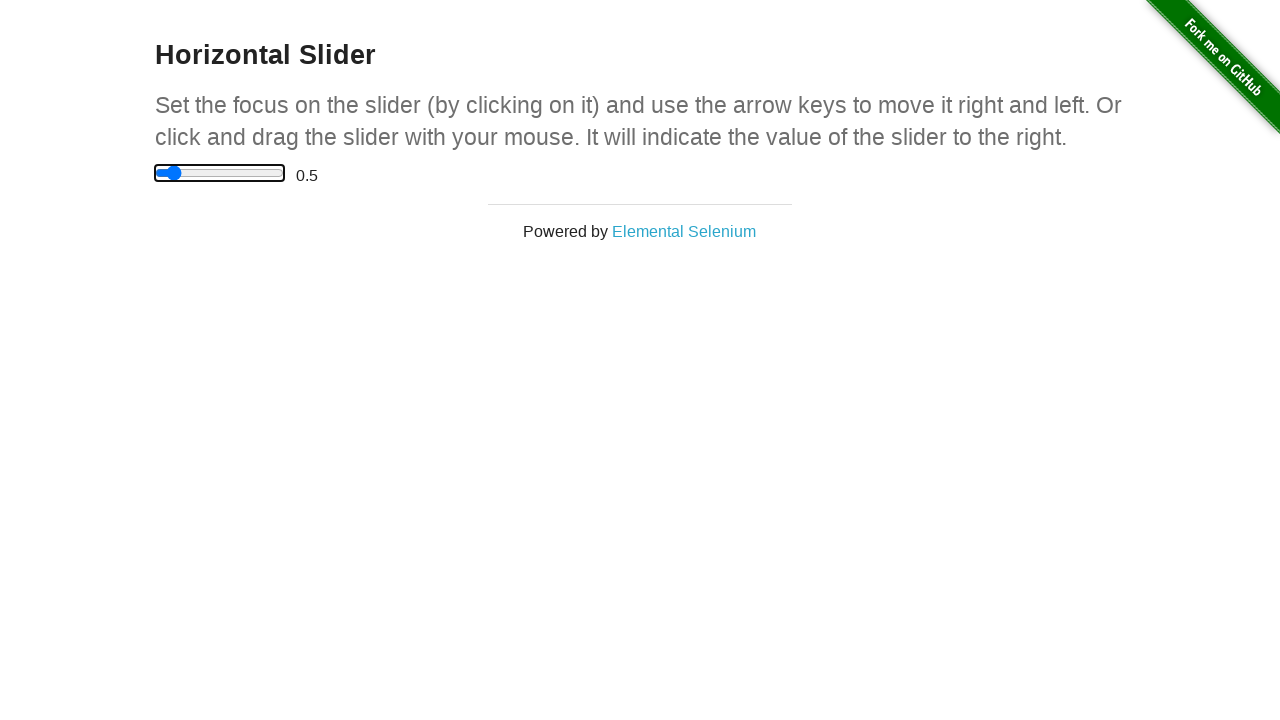

Verified slider value is 0.5 before moving left (iteration 10/11)
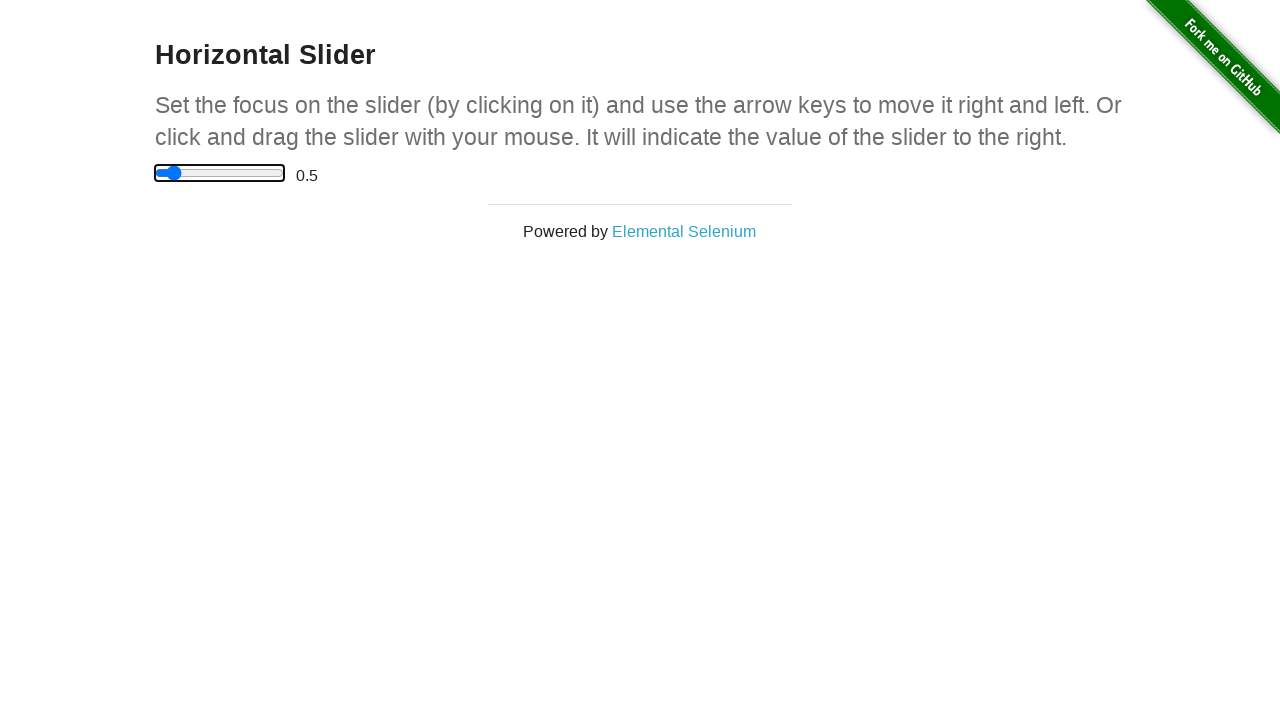

Pressed ArrowLeft to move slider left (iteration 10/11) on input[type='range']
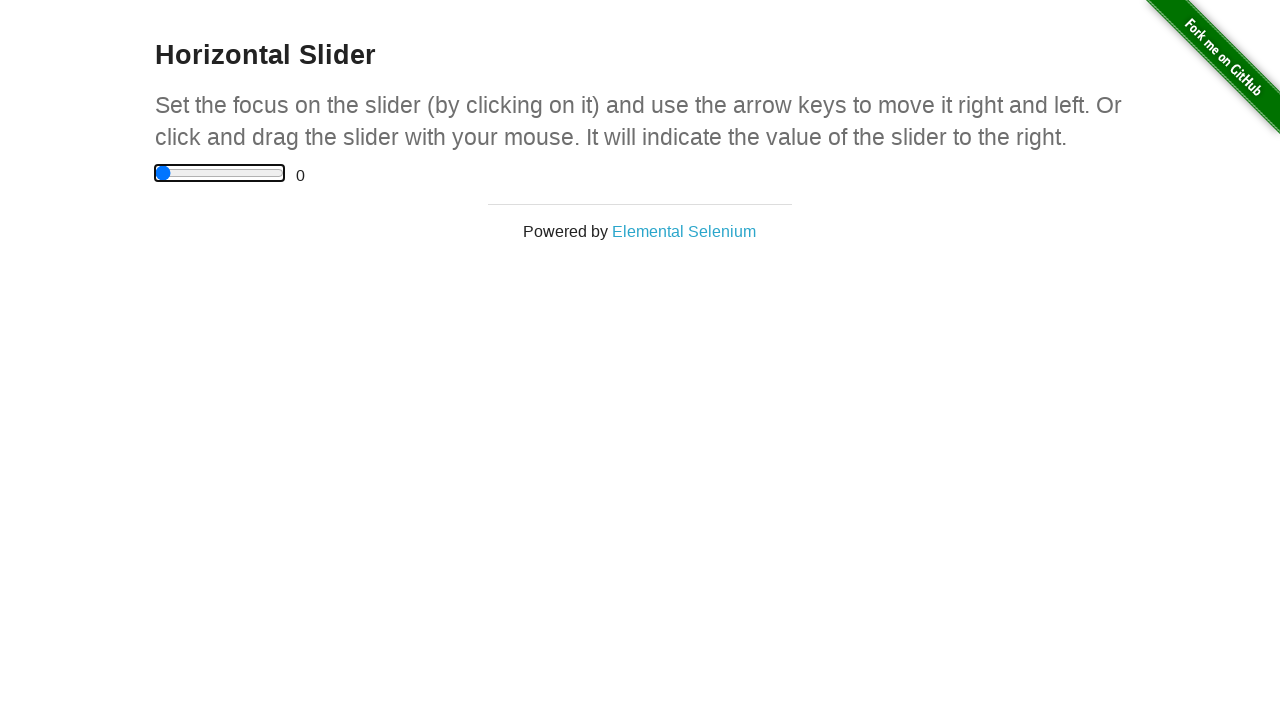

Waited 100ms for slider value to update to 0.0
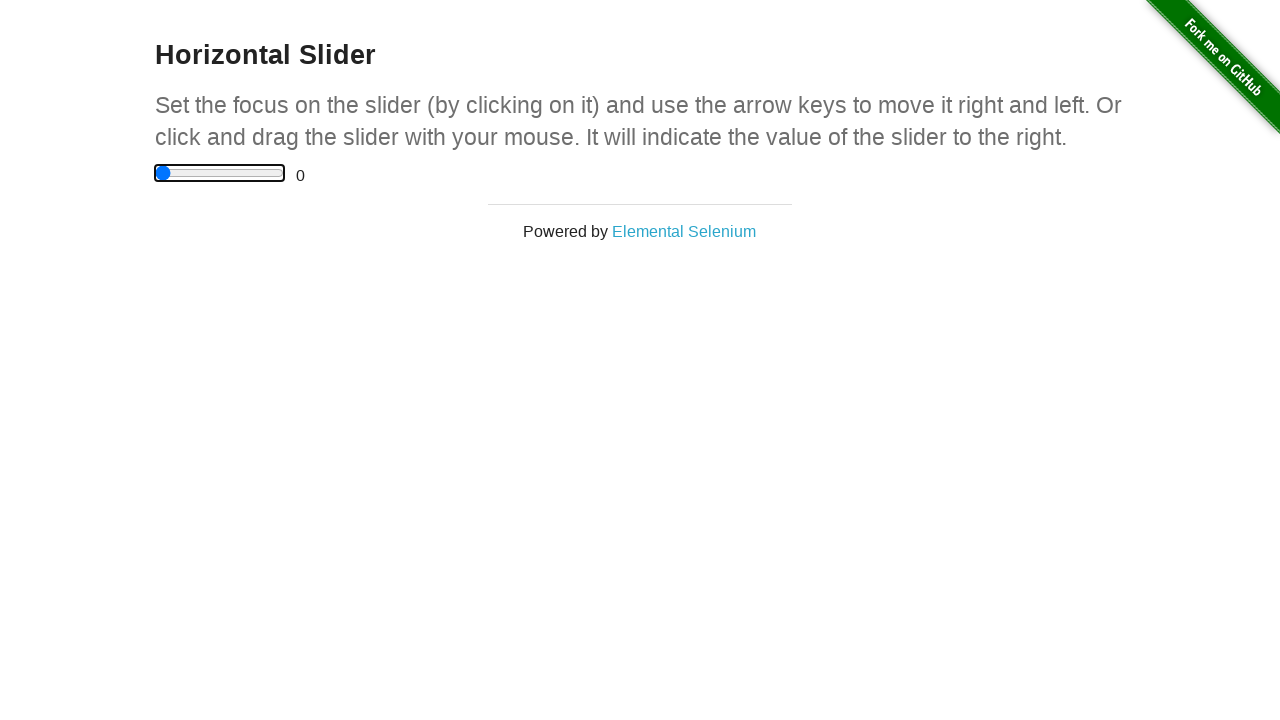

Verified slider value is 0.0 before moving left (iteration 11/11)
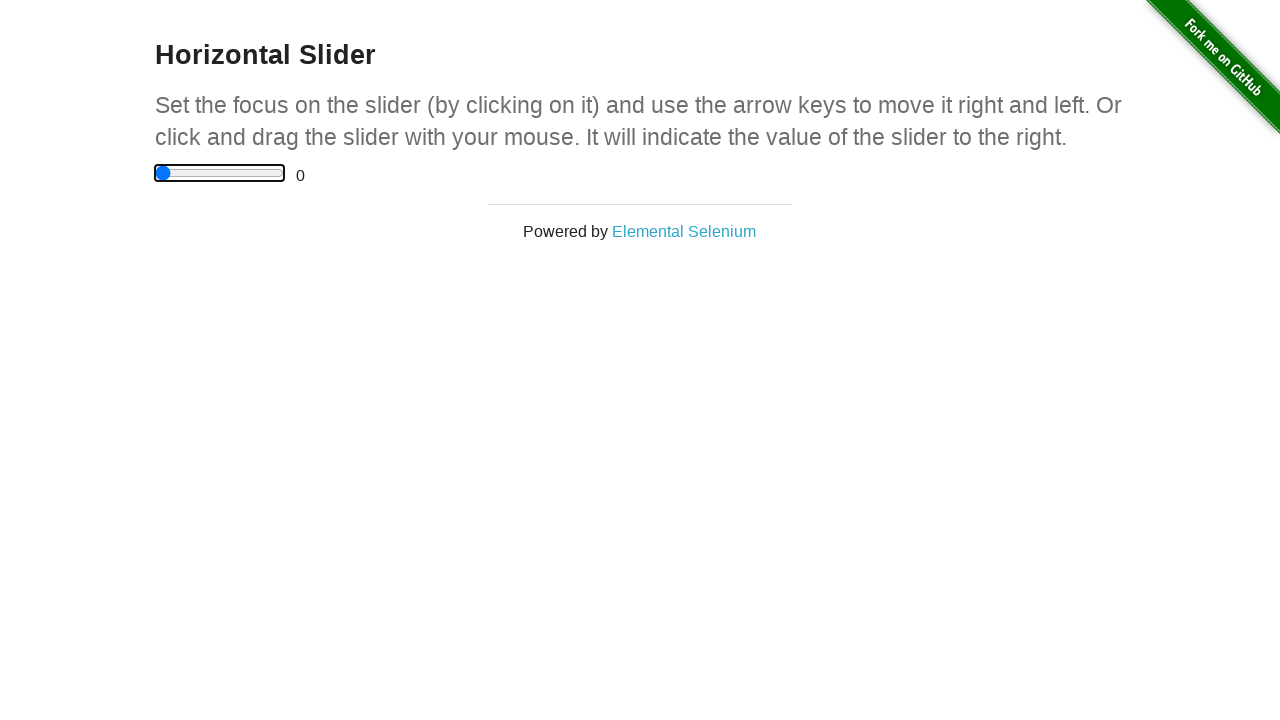

Pressed ArrowLeft to move slider left (iteration 11/11) on input[type='range']
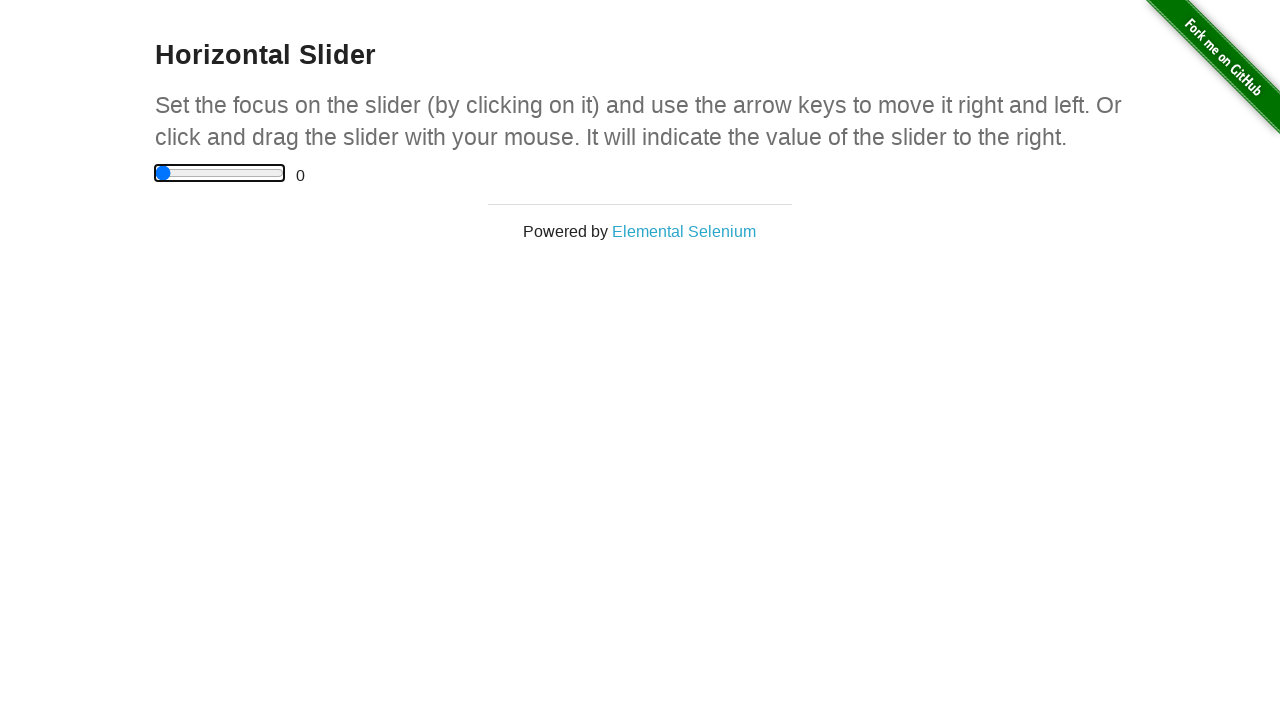

Waited 100ms for slider value to update to -0.5
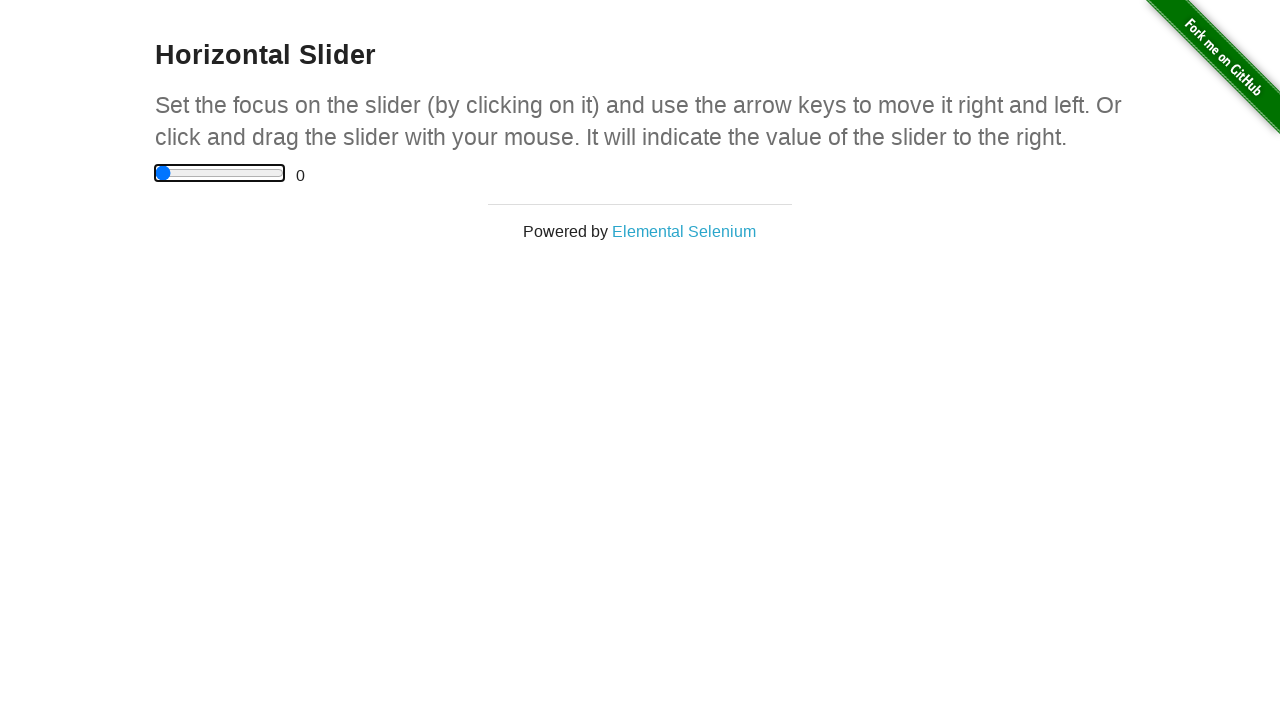

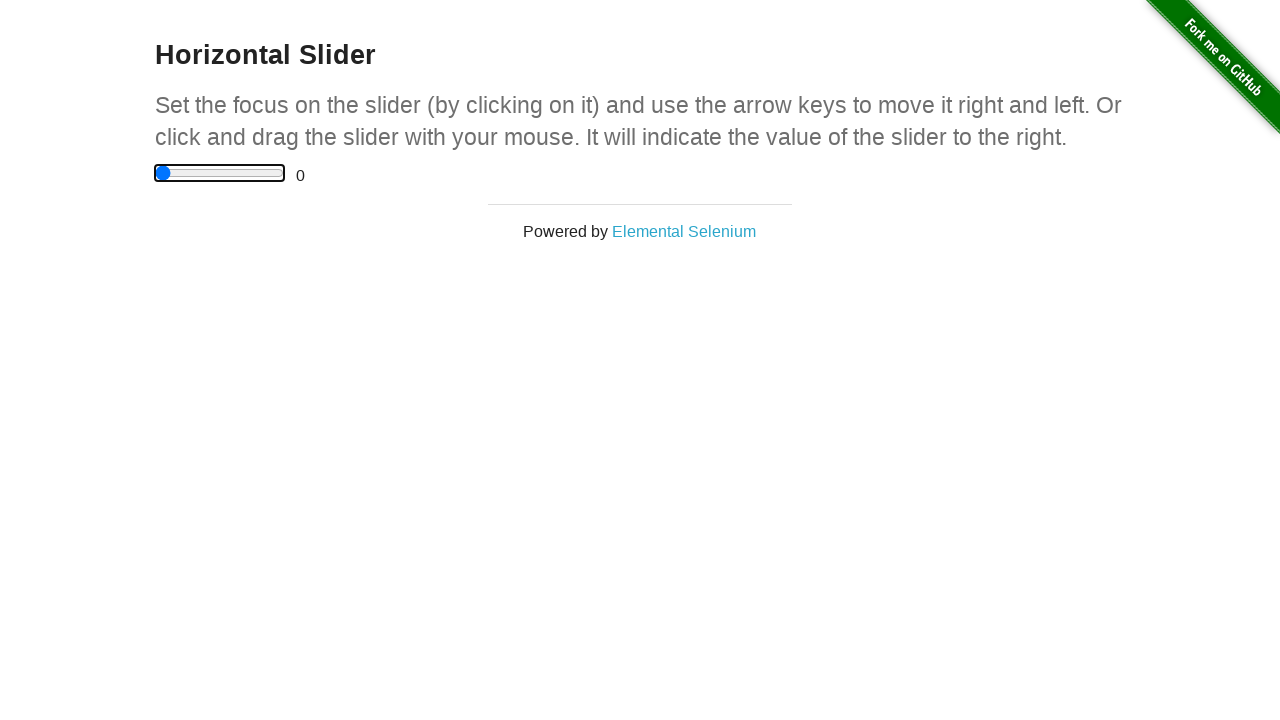